Tests JavaScript alert handling by repeatedly entering names in a text field, triggering alerts, and accepting them

Starting URL: https://rahulshettyacademy.com/AutomationPractice/

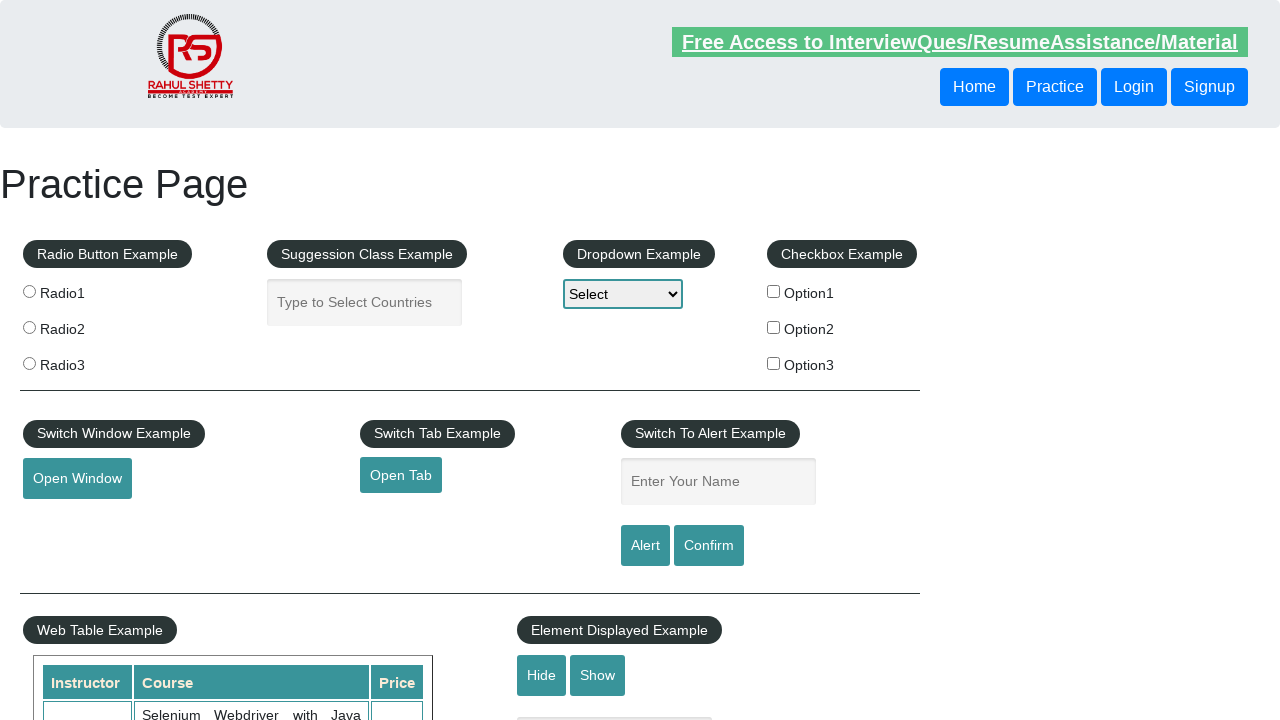

Cleared name field (iteration 0) on #name
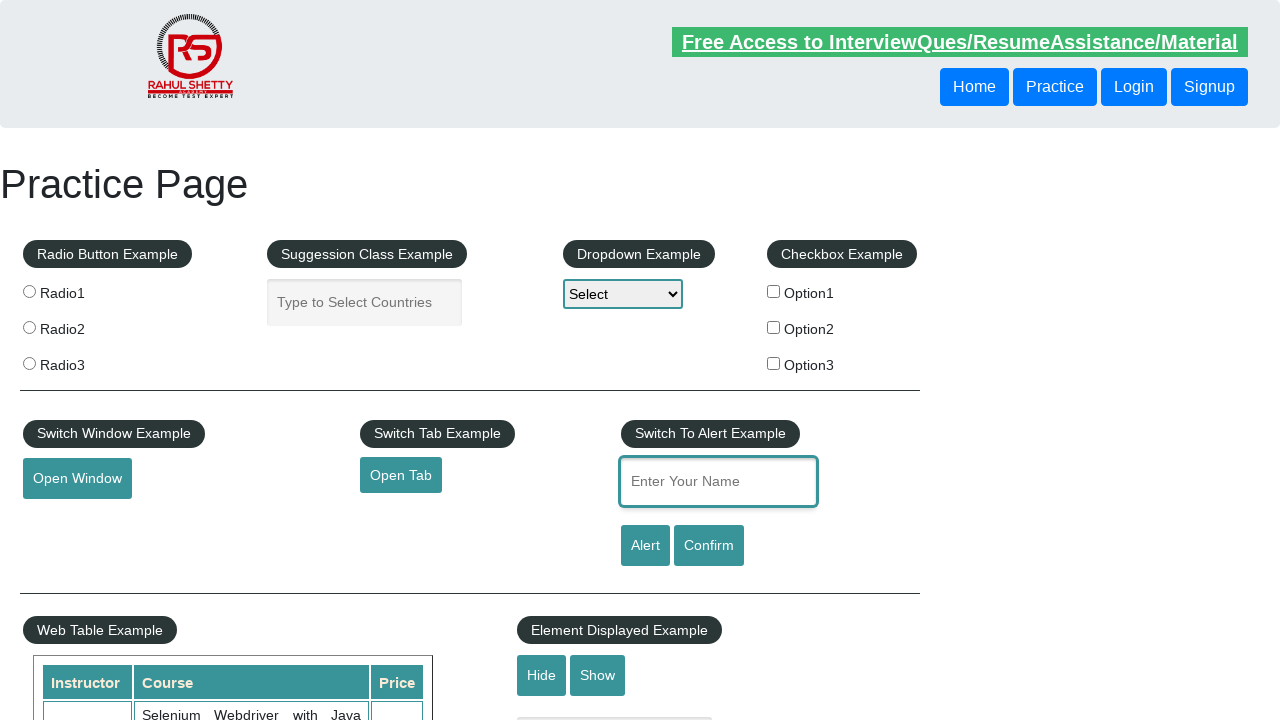

Entered name 'Jay0' in text field on #name
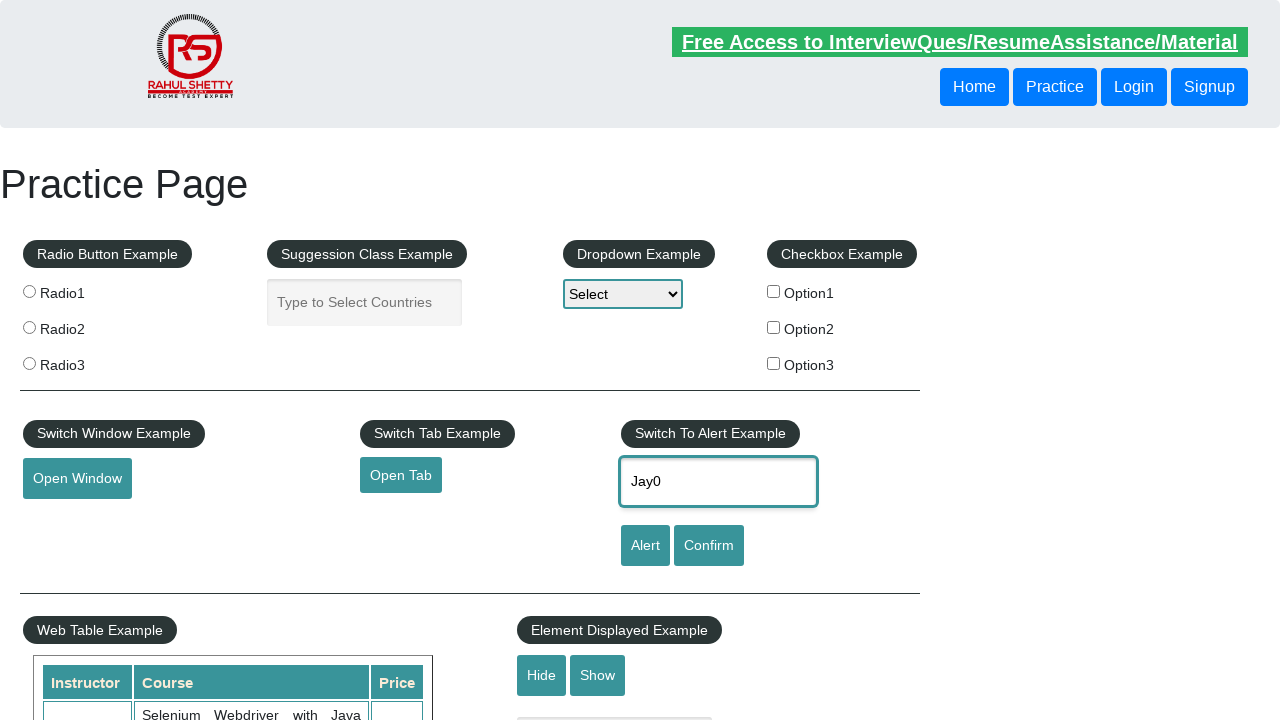

Clicked alert button to trigger JavaScript alert at (645, 546) on #alertbtn
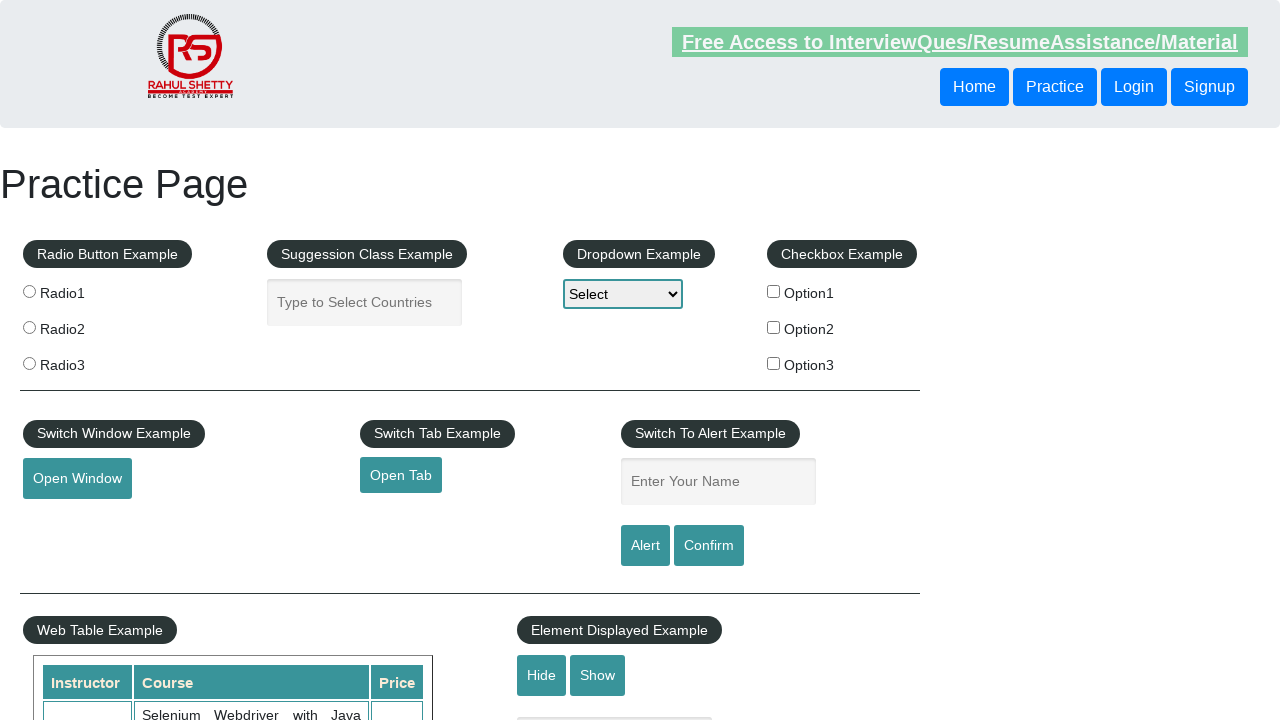

Set up dialog handler to accept alert
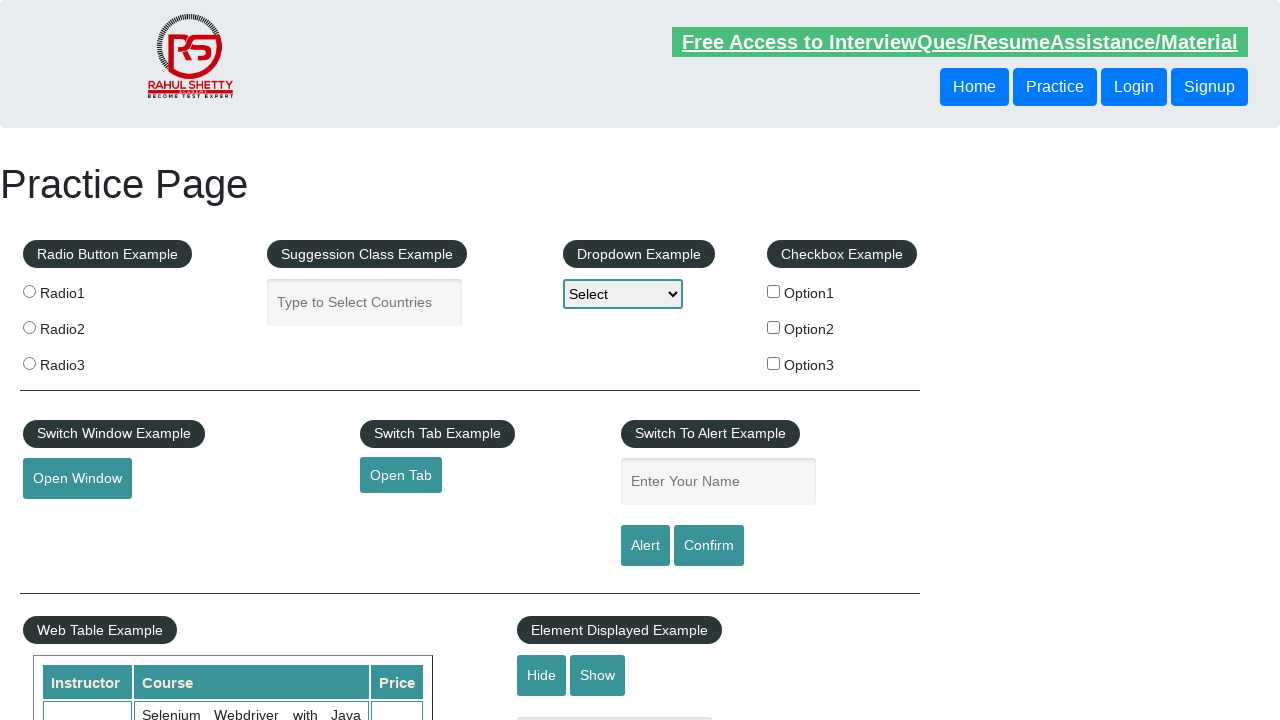

Waited 2000ms for alert to be processed
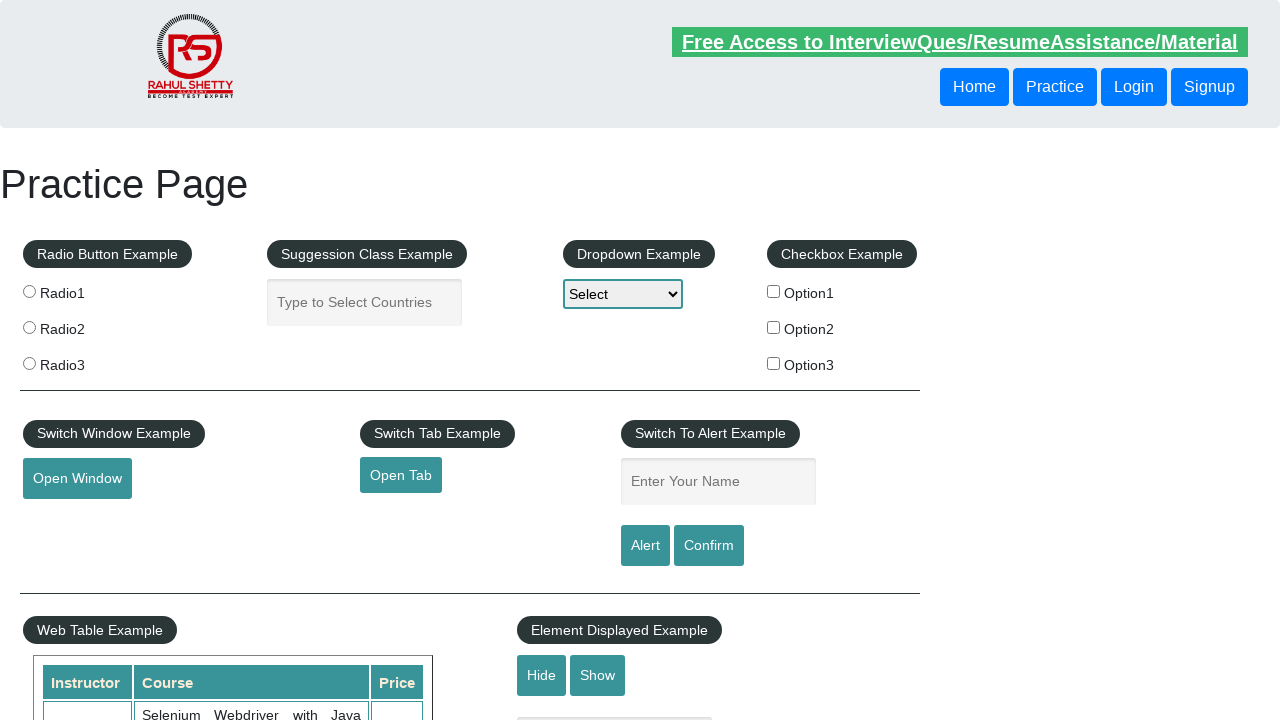

Cleared name field (iteration 1) on #name
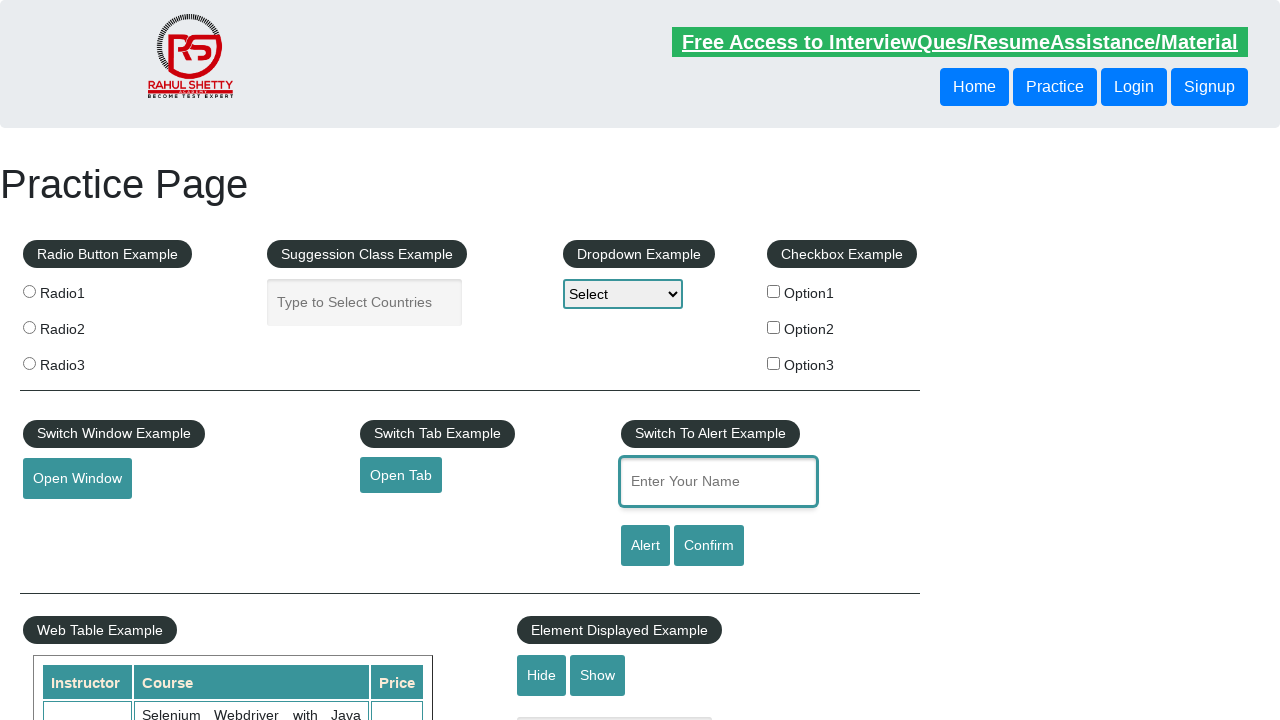

Entered name 'Jay1' in text field on #name
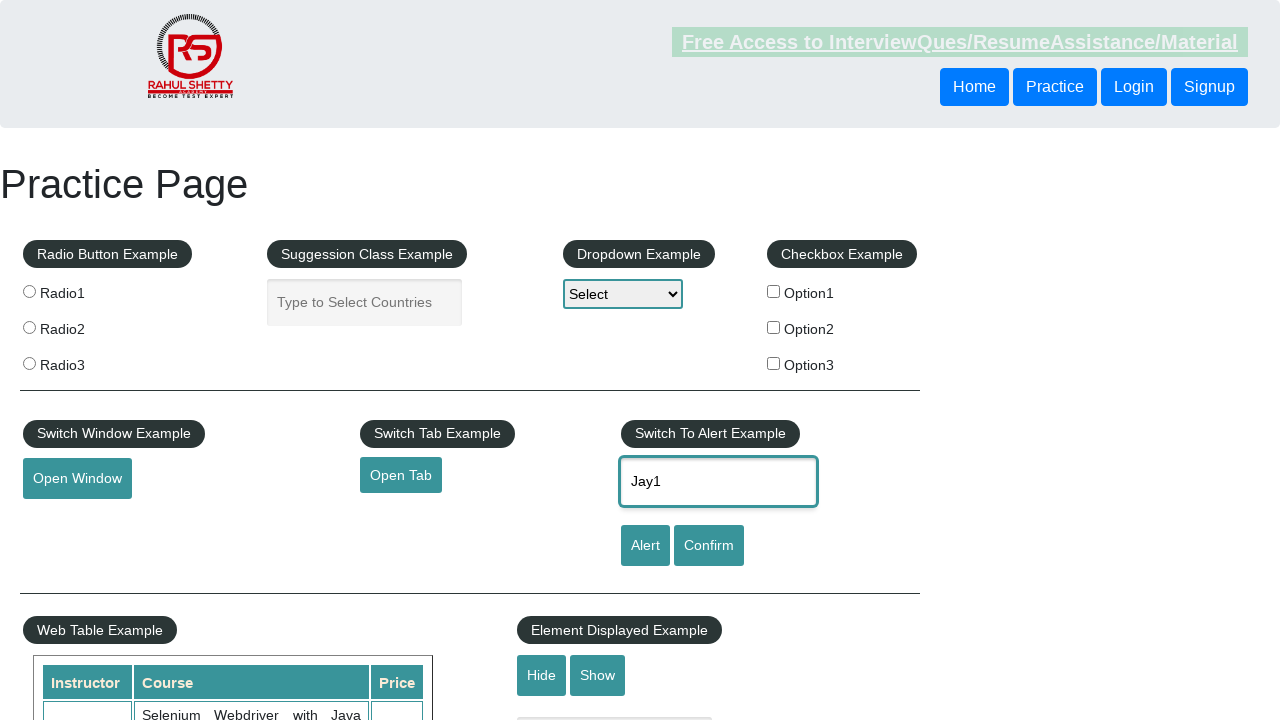

Clicked alert button to trigger JavaScript alert at (645, 546) on #alertbtn
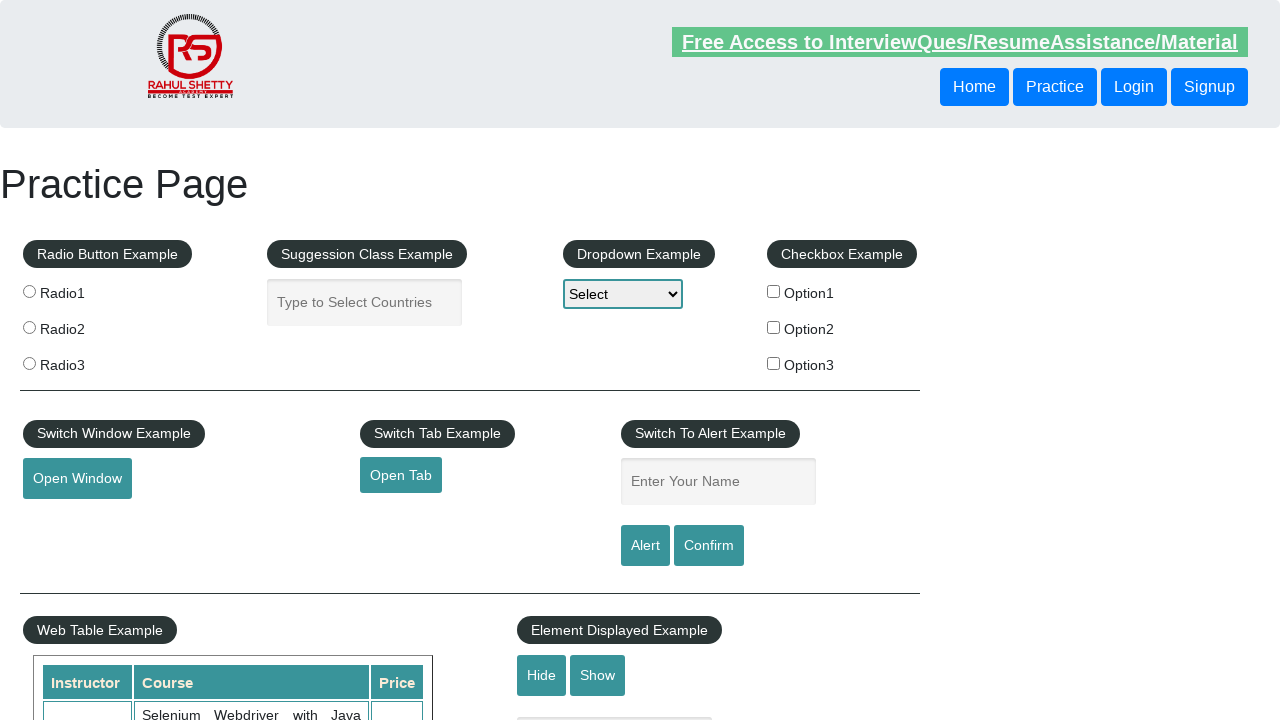

Set up dialog handler to accept alert
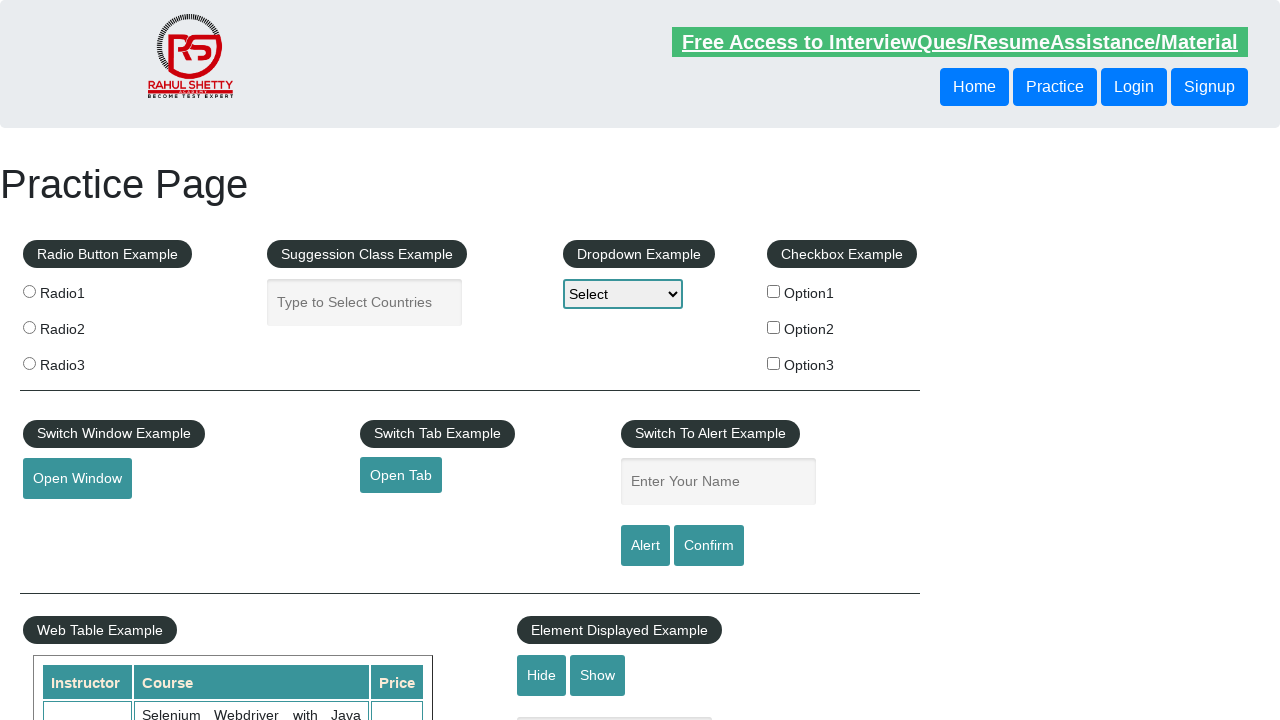

Waited 2000ms for alert to be processed
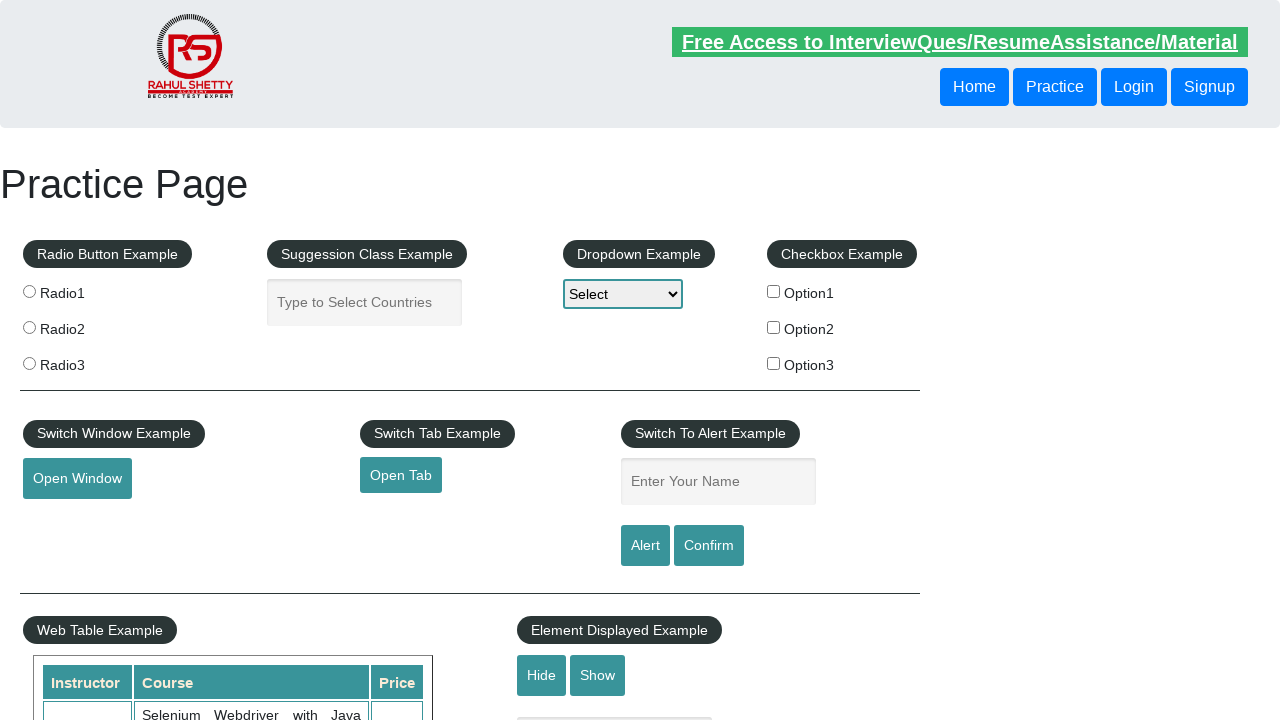

Cleared name field (iteration 2) on #name
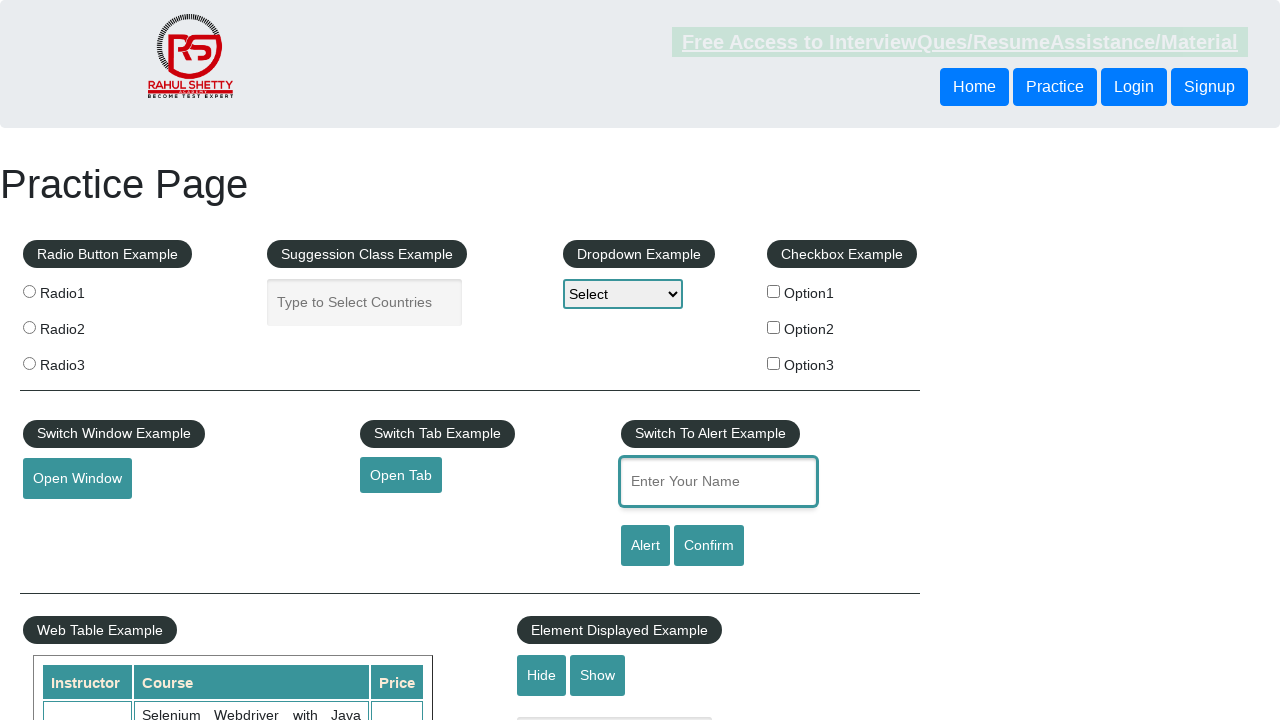

Entered name 'Jay2' in text field on #name
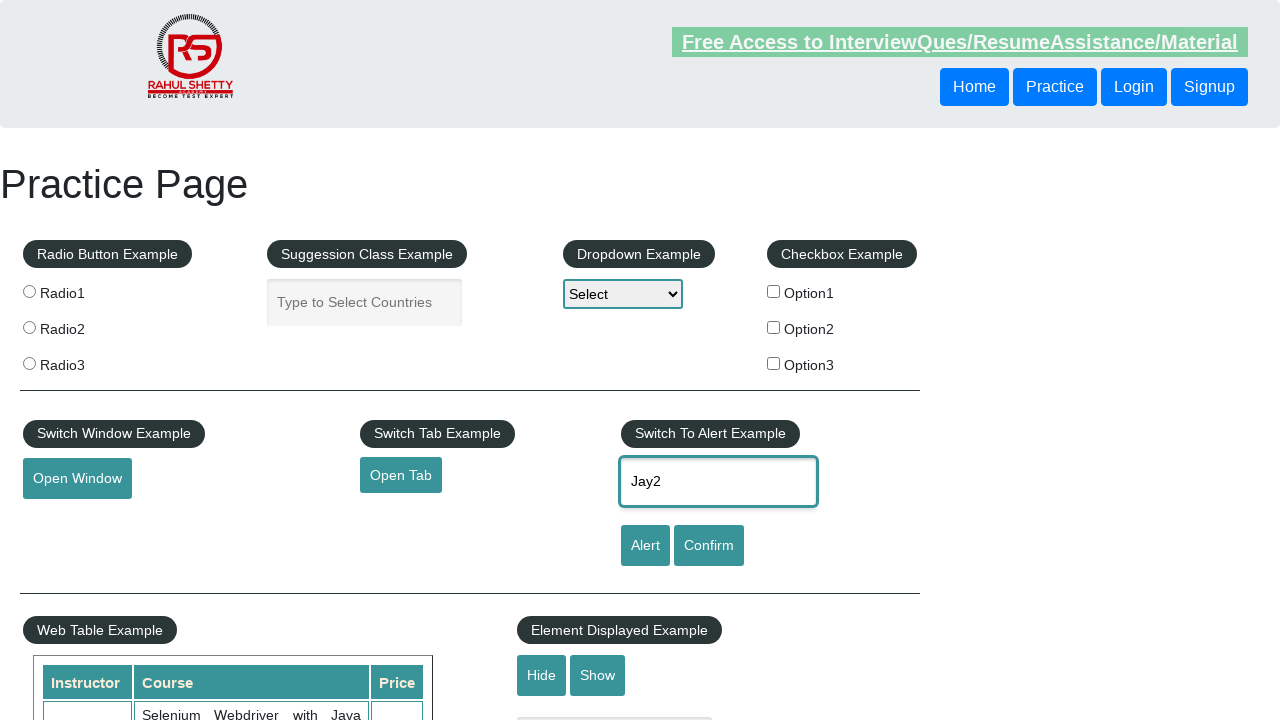

Clicked alert button to trigger JavaScript alert at (645, 546) on #alertbtn
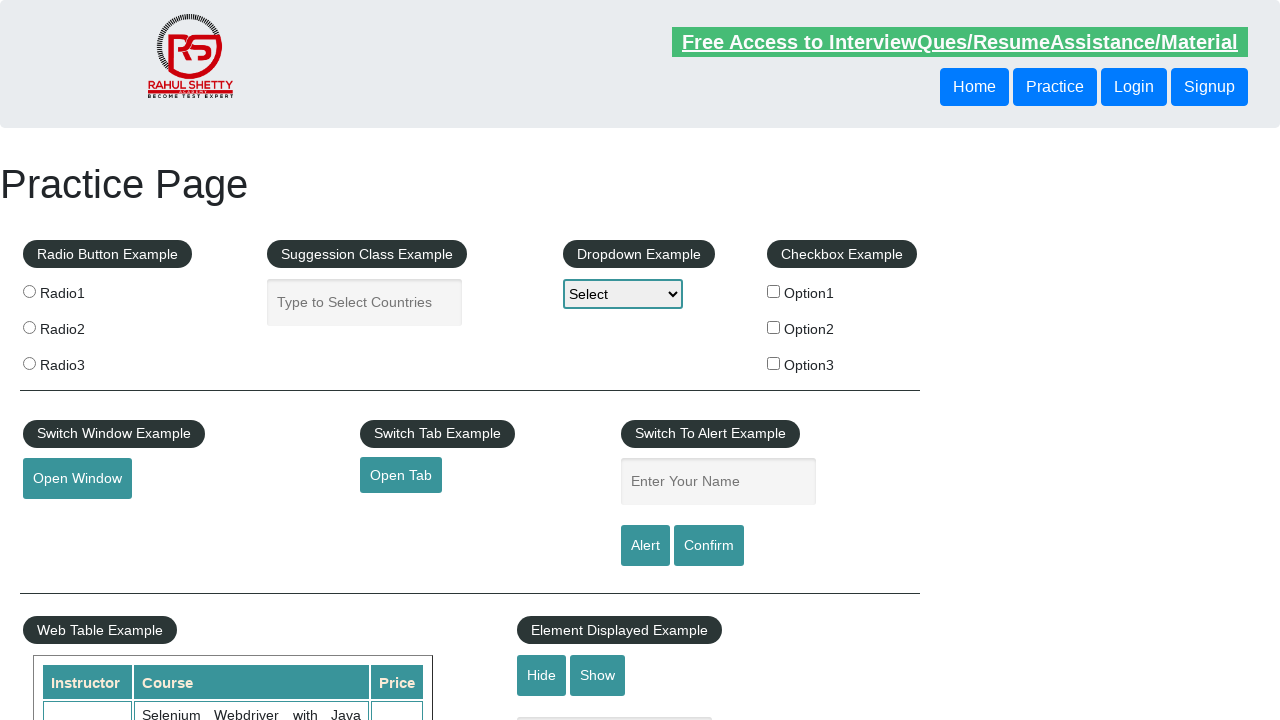

Set up dialog handler to accept alert
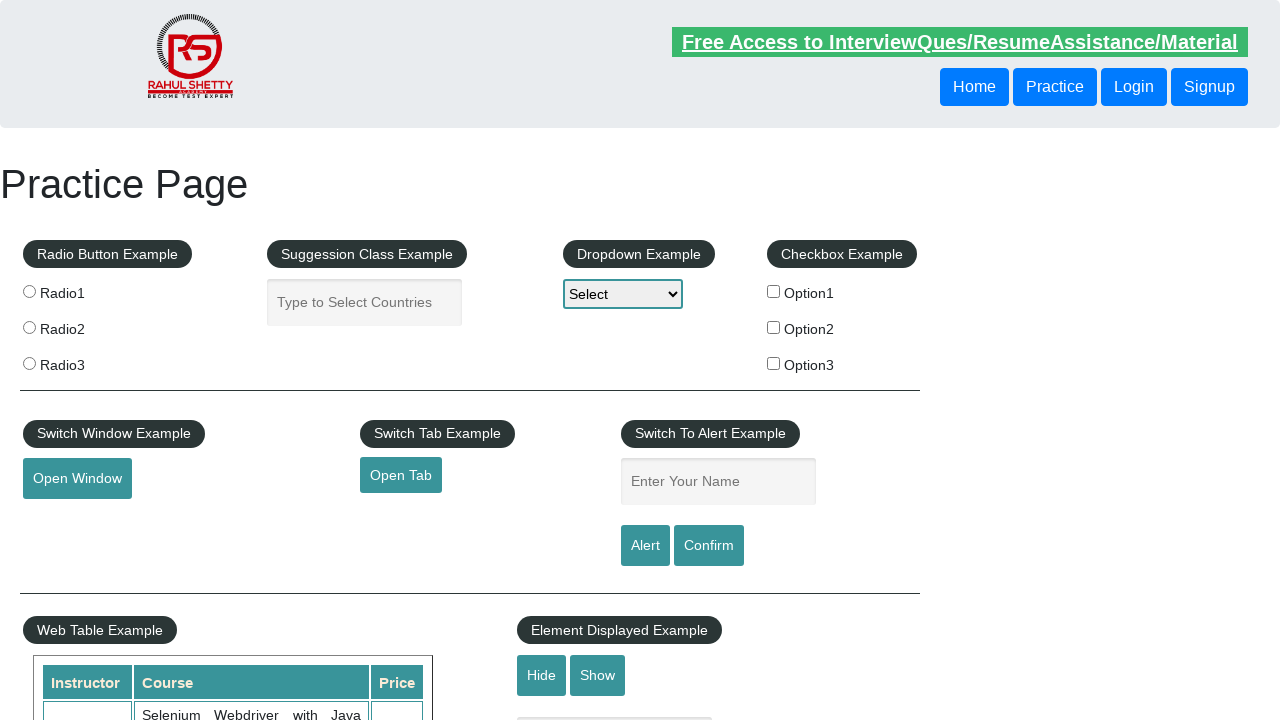

Waited 2000ms for alert to be processed
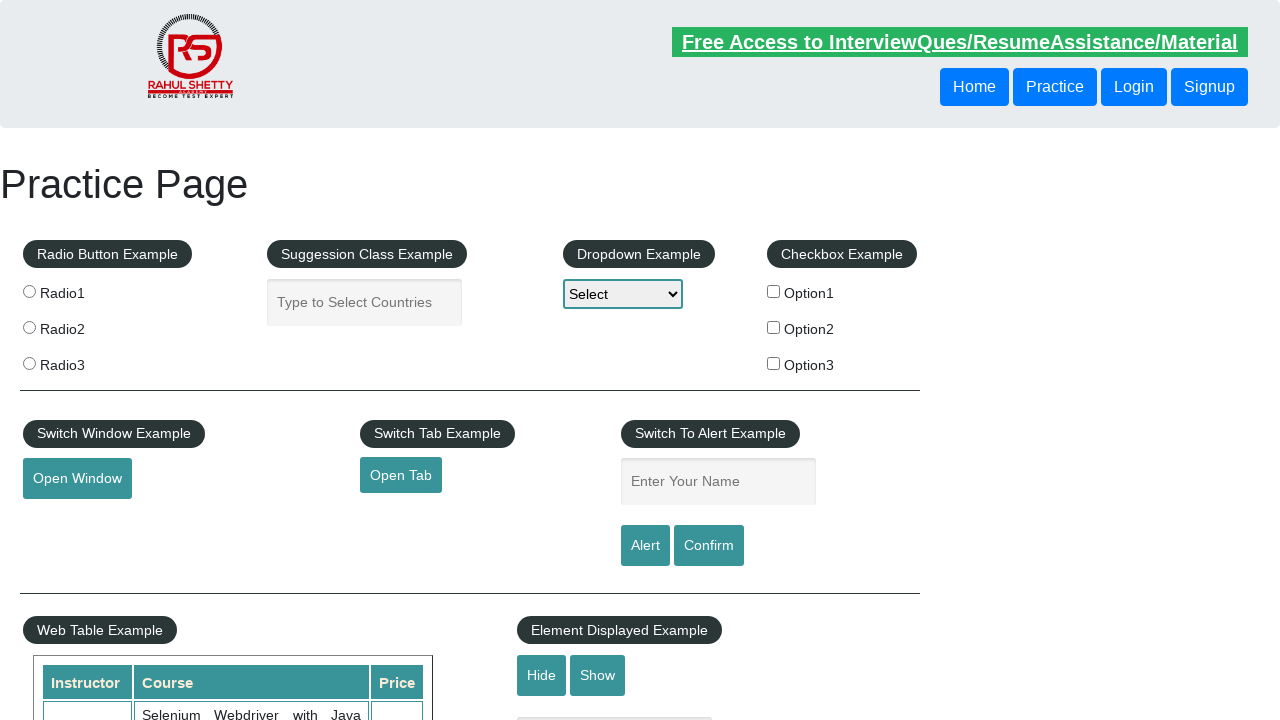

Cleared name field (iteration 3) on #name
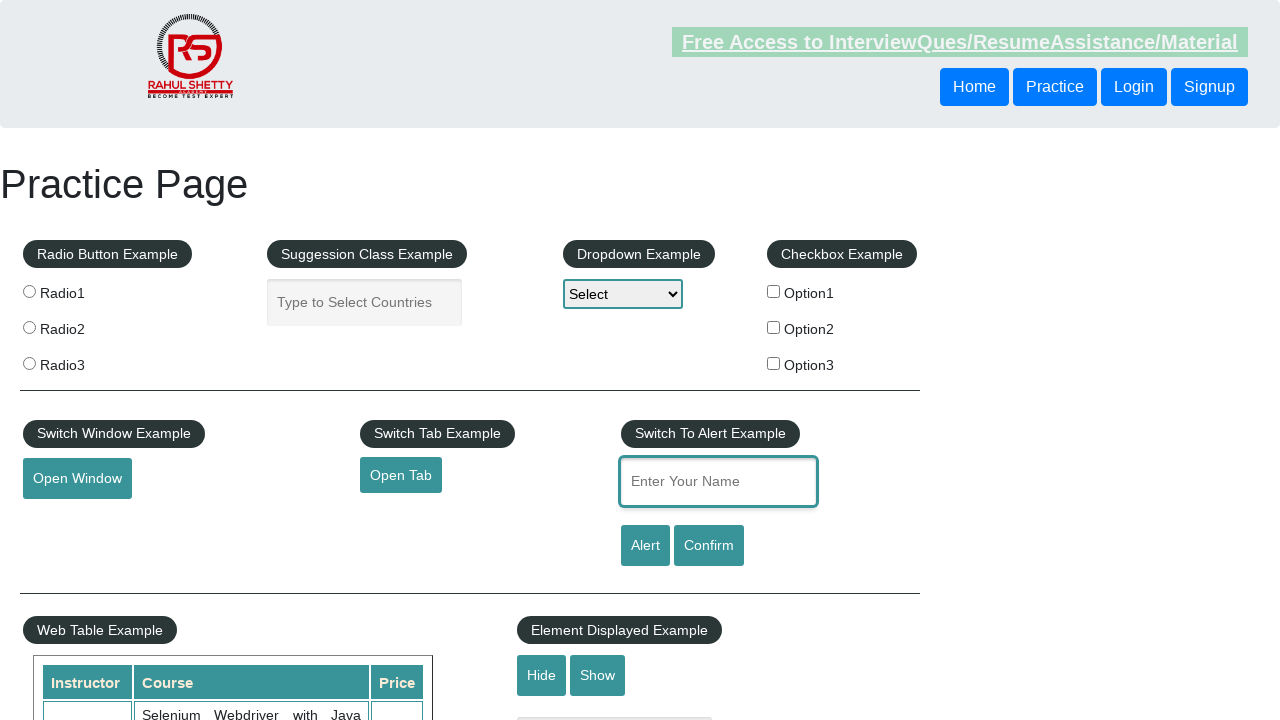

Entered name 'Jay3' in text field on #name
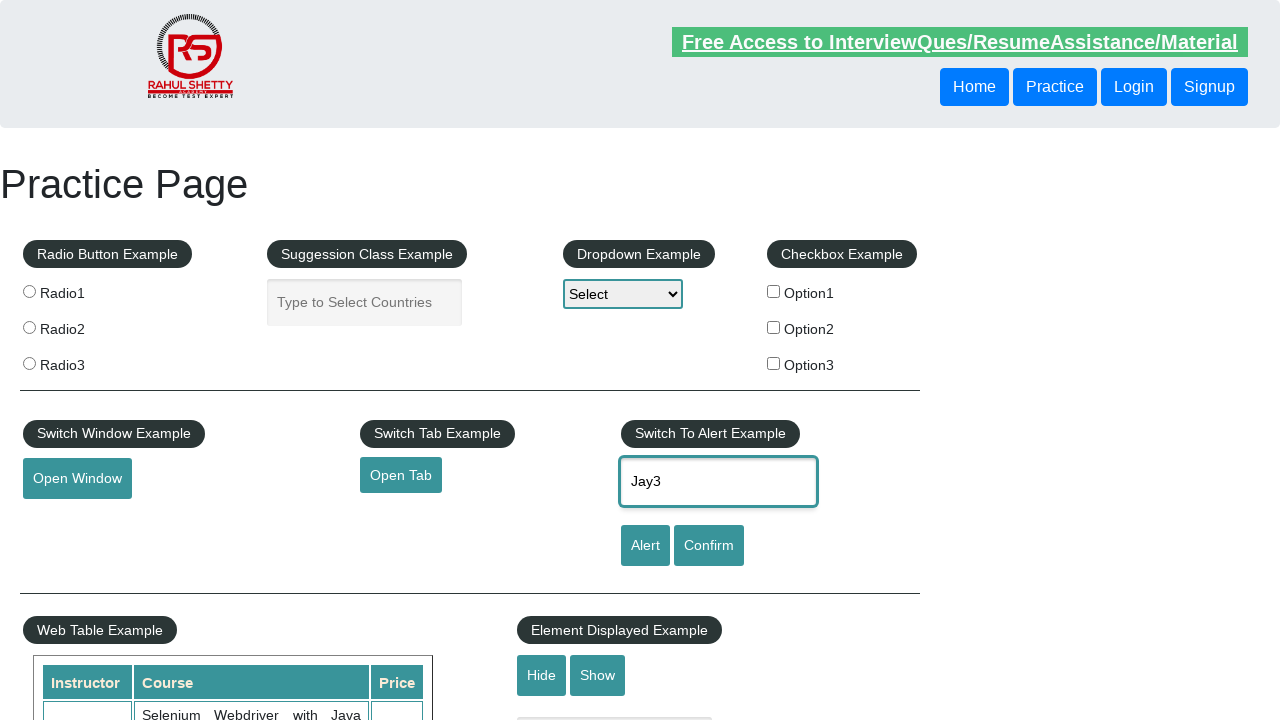

Clicked alert button to trigger JavaScript alert at (645, 546) on #alertbtn
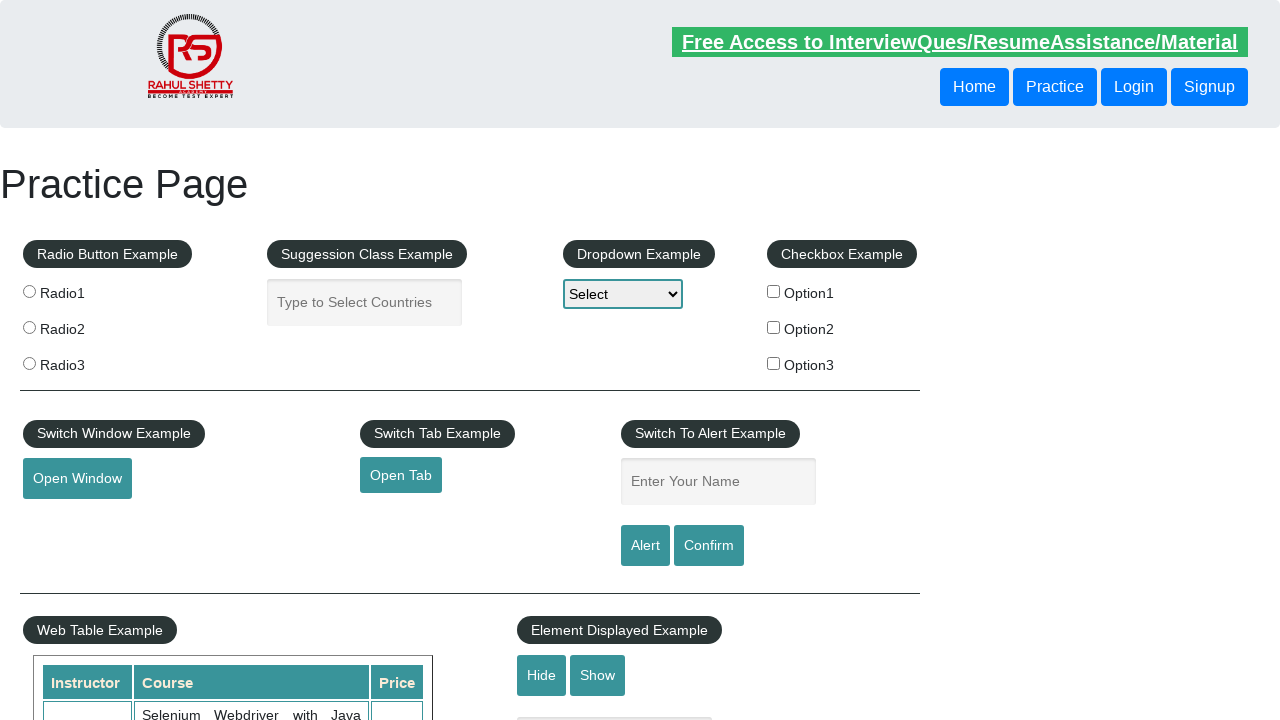

Set up dialog handler to accept alert
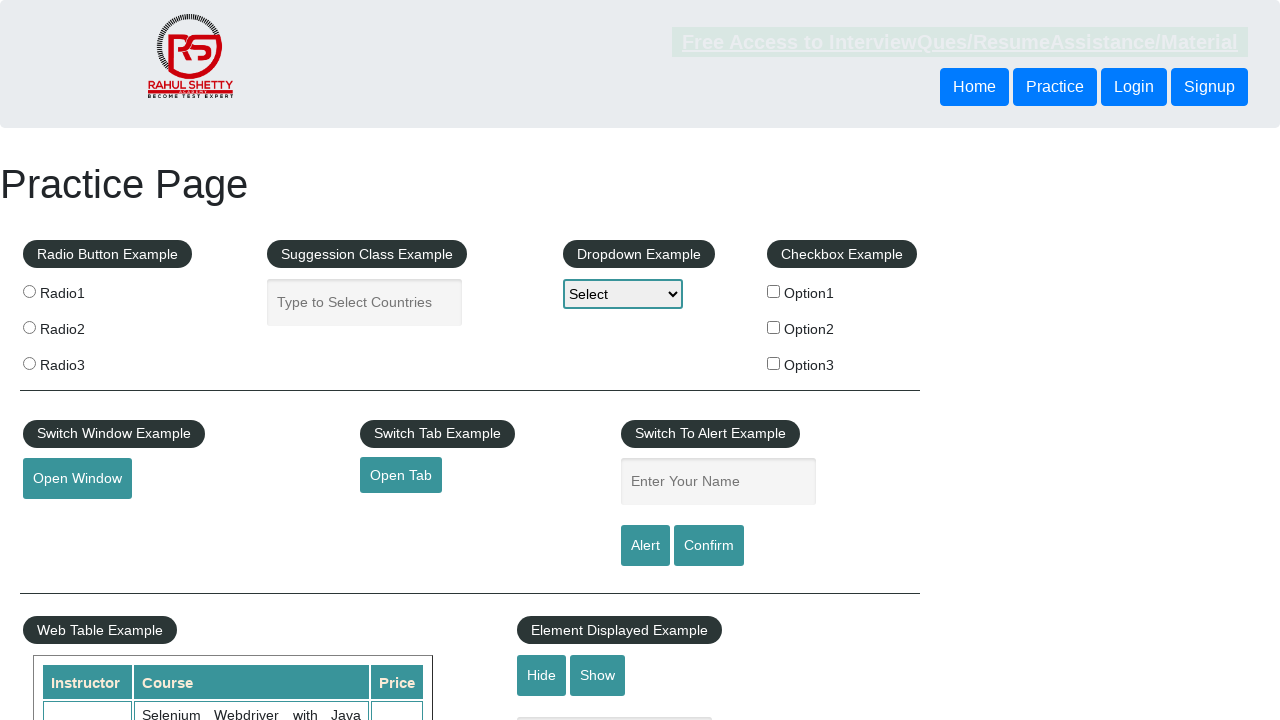

Waited 2000ms for alert to be processed
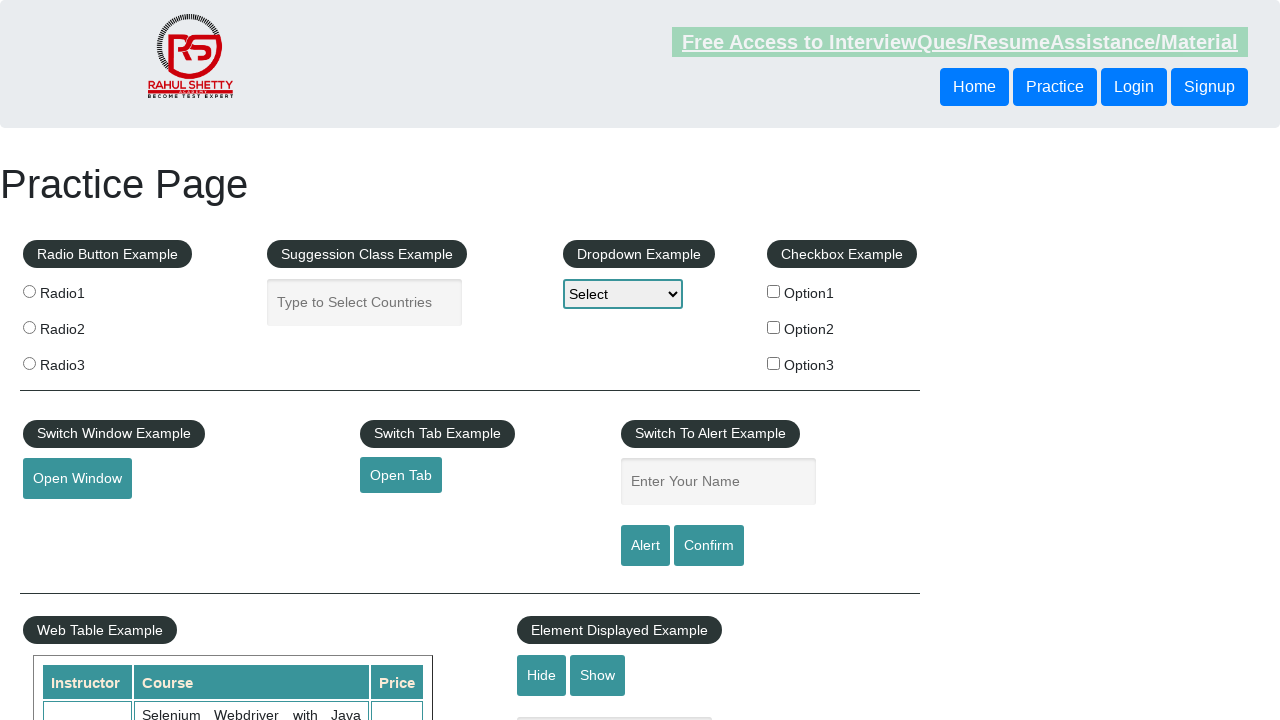

Cleared name field (iteration 4) on #name
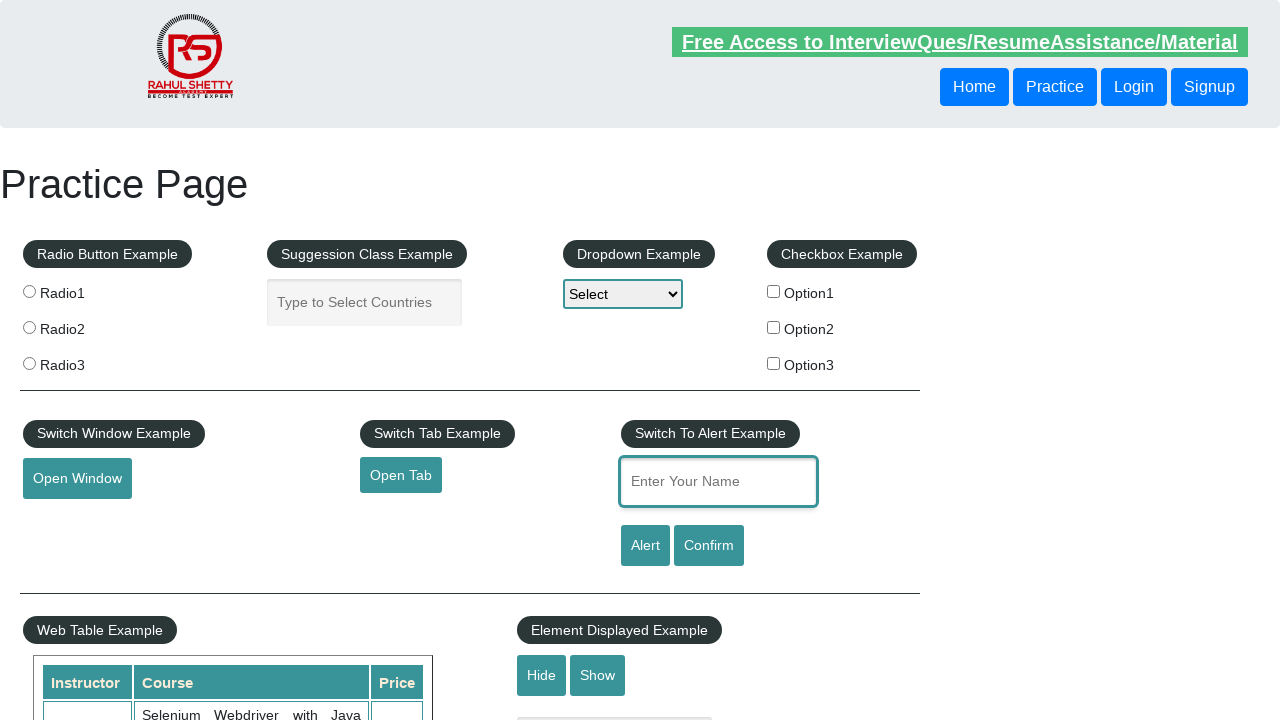

Entered name 'Jay4' in text field on #name
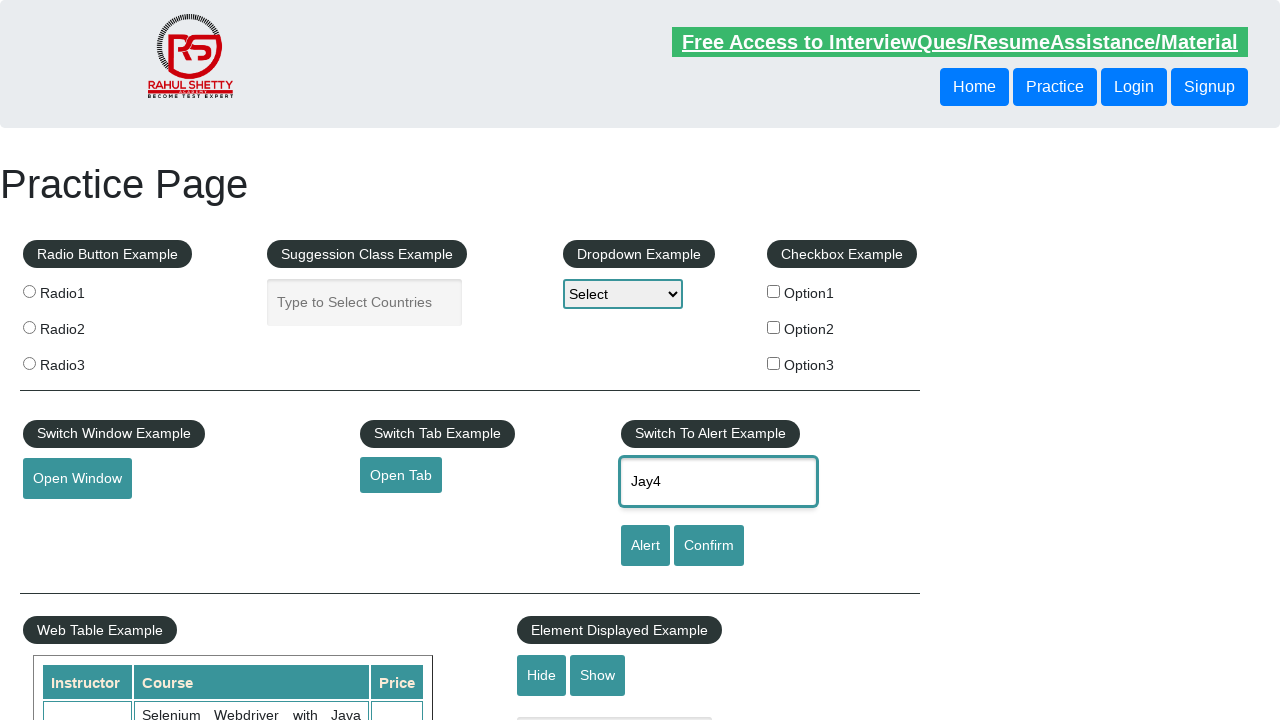

Clicked alert button to trigger JavaScript alert at (645, 546) on #alertbtn
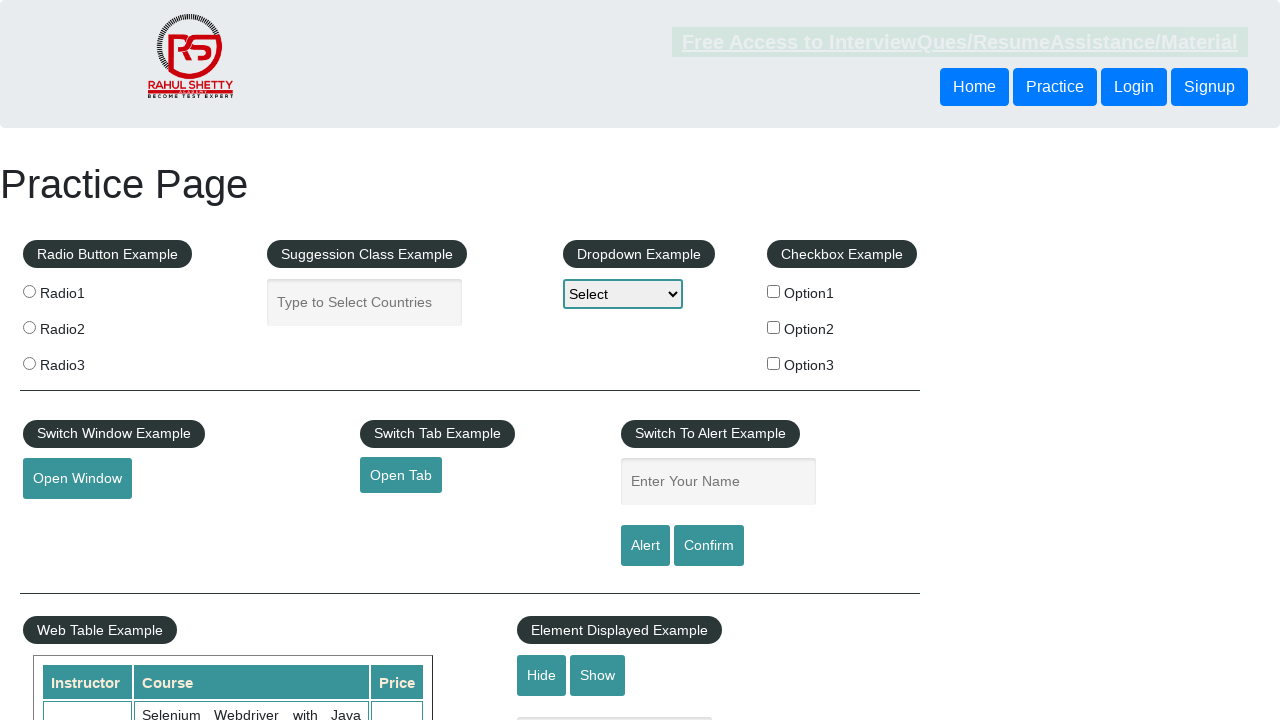

Set up dialog handler to accept alert
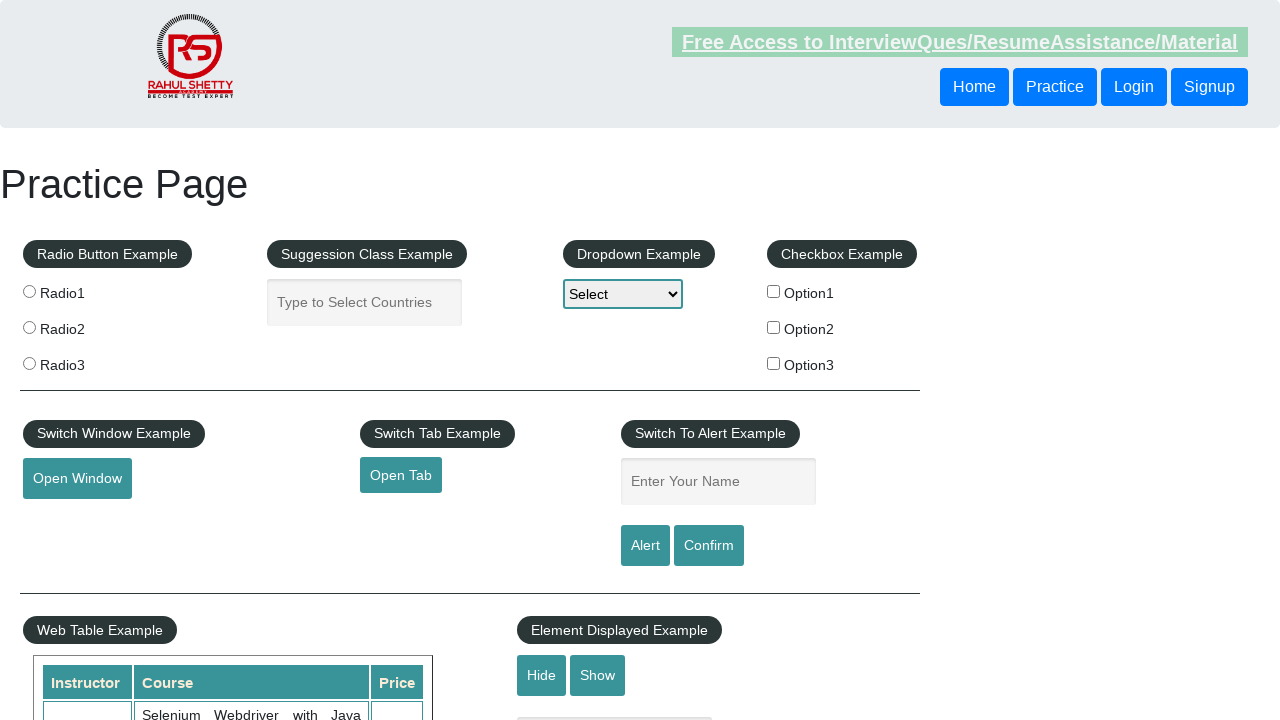

Waited 2000ms for alert to be processed
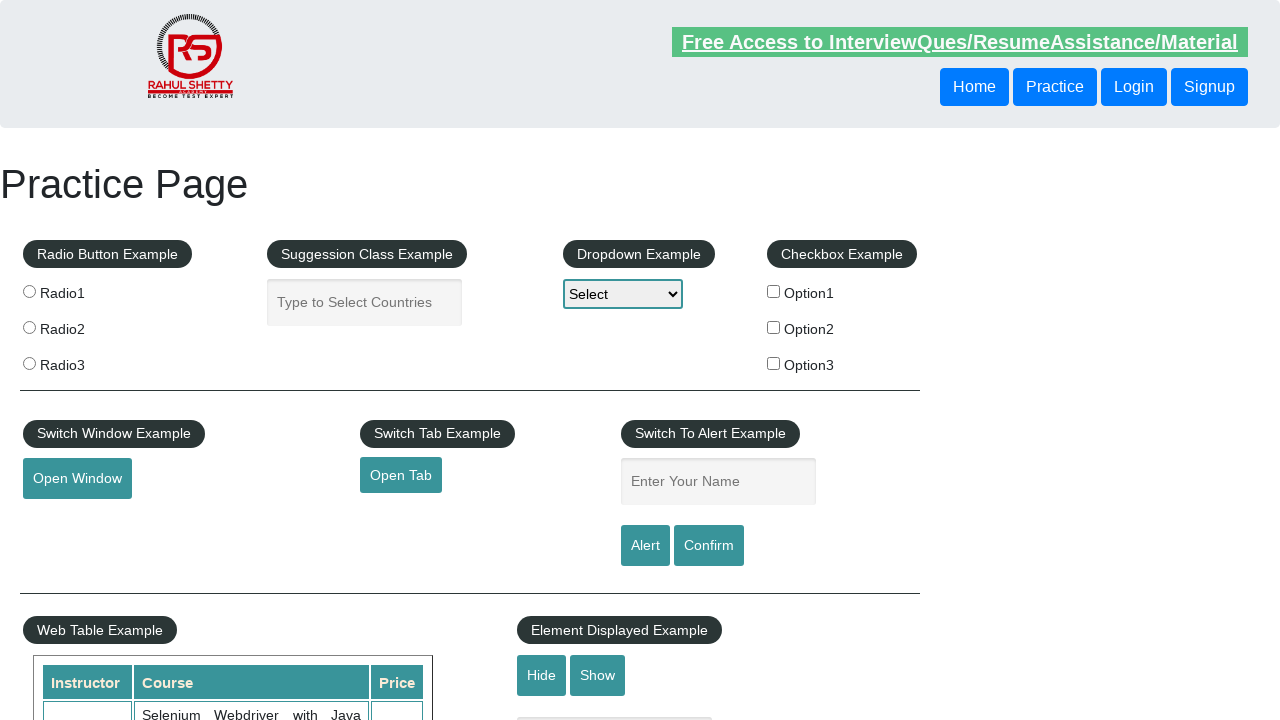

Cleared name field (iteration 5) on #name
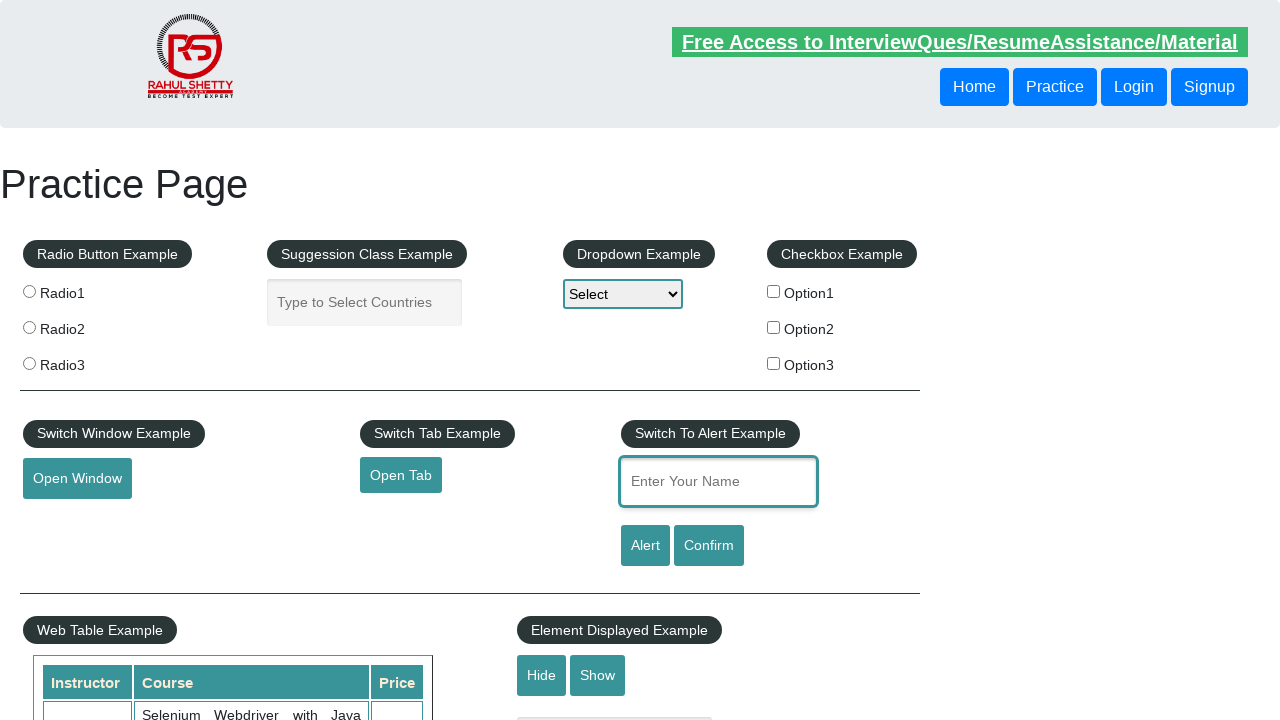

Entered name 'Jay5' in text field on #name
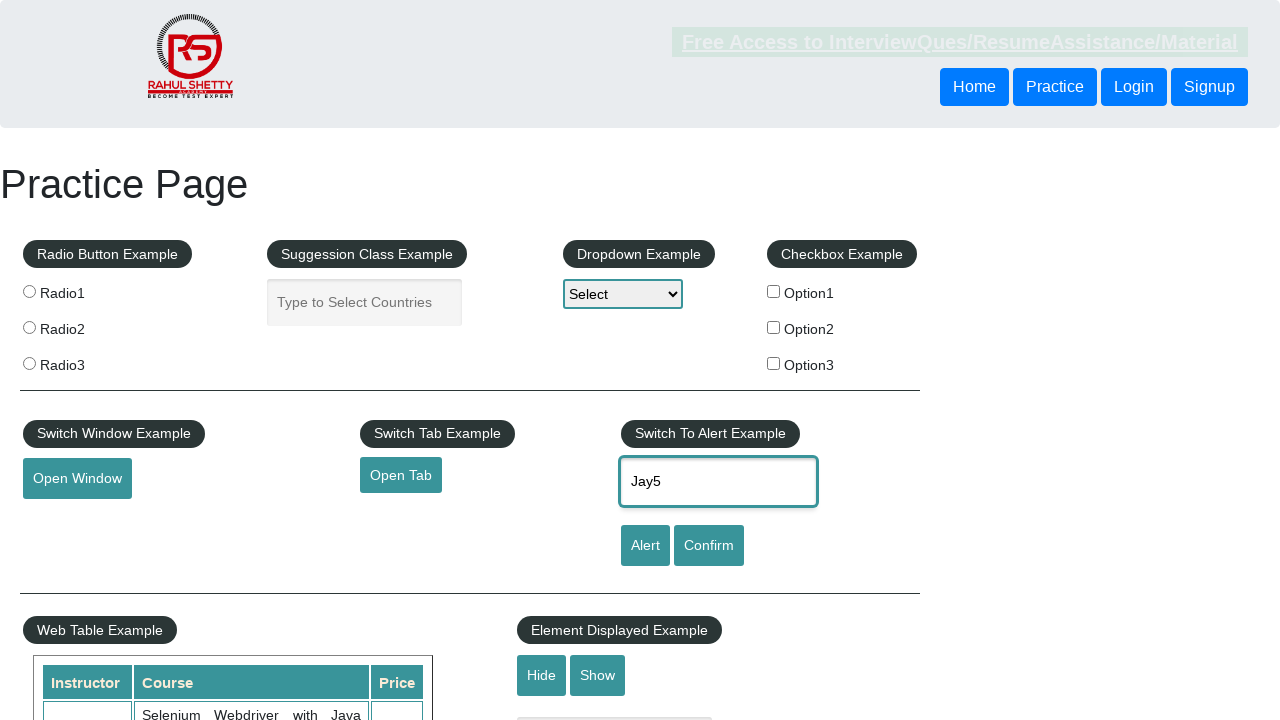

Clicked alert button to trigger JavaScript alert at (645, 546) on #alertbtn
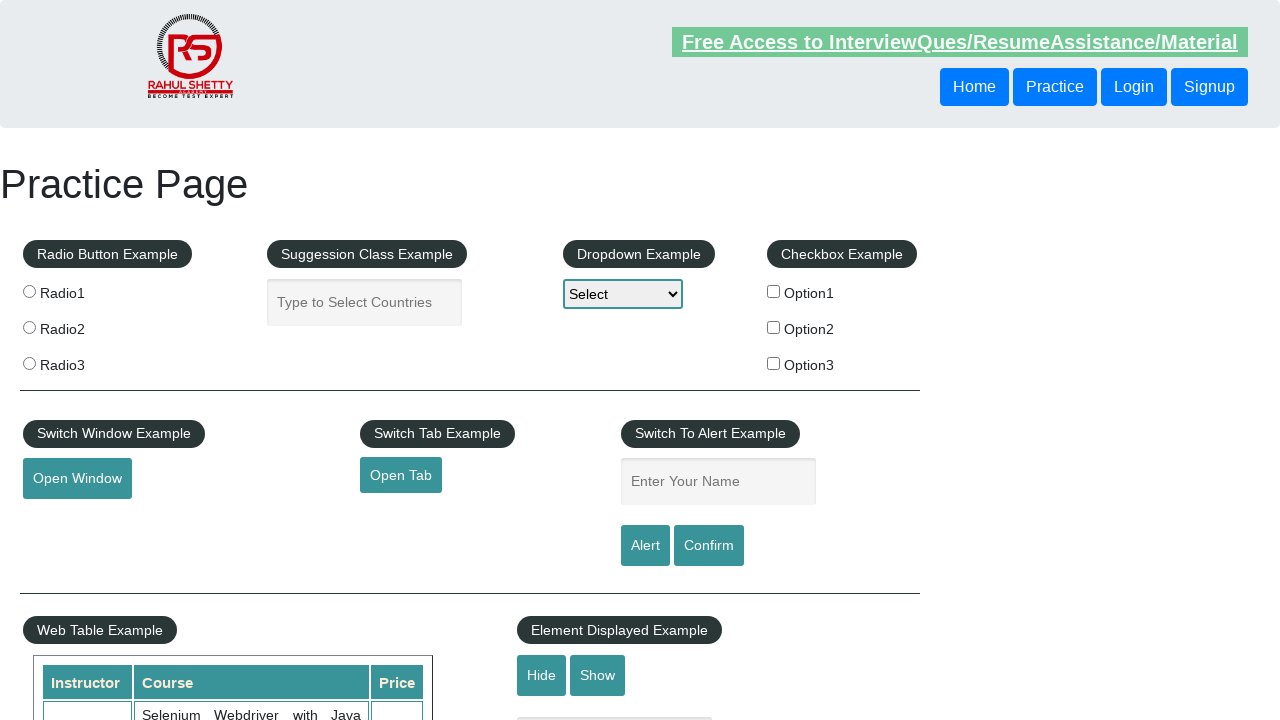

Set up dialog handler to accept alert
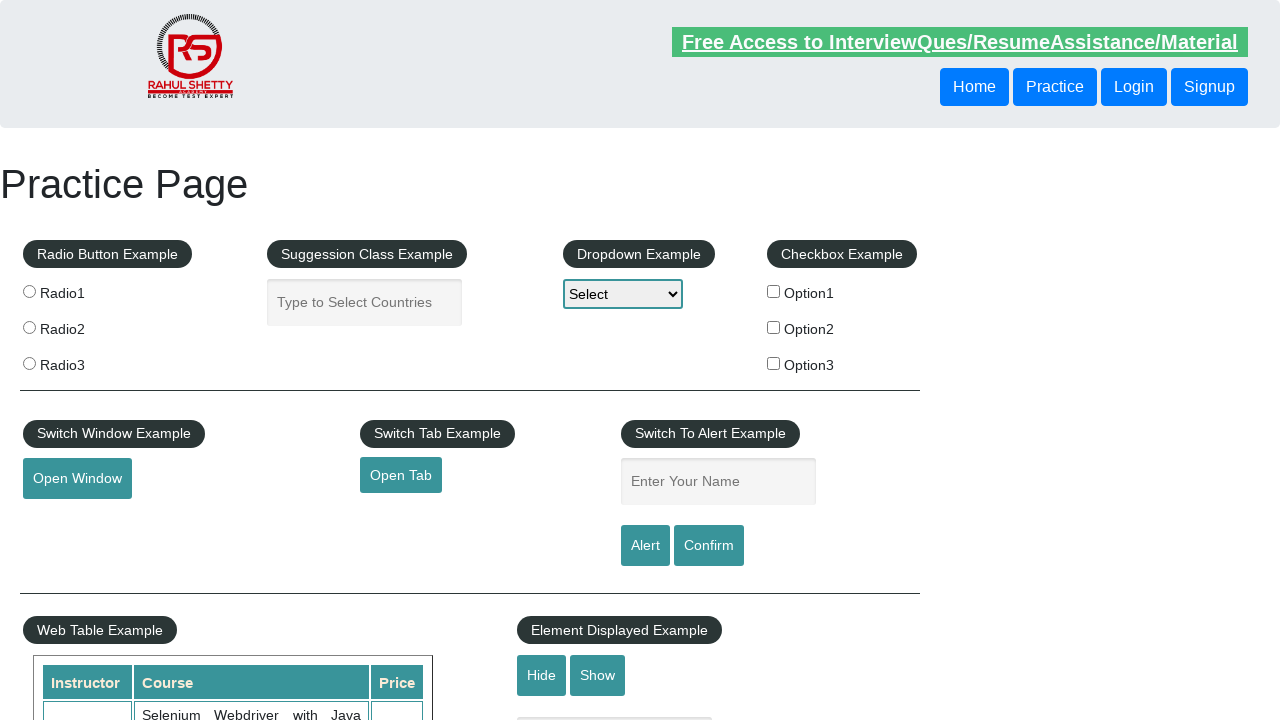

Waited 2000ms for alert to be processed
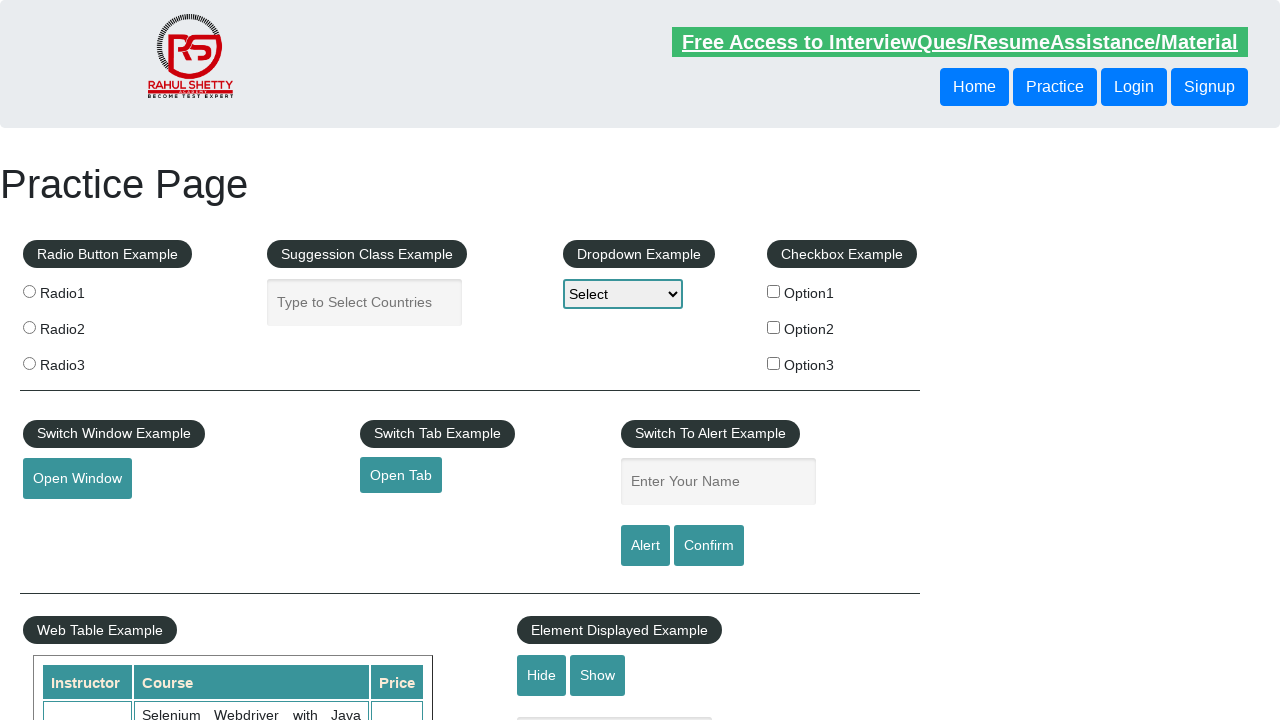

Cleared name field (iteration 6) on #name
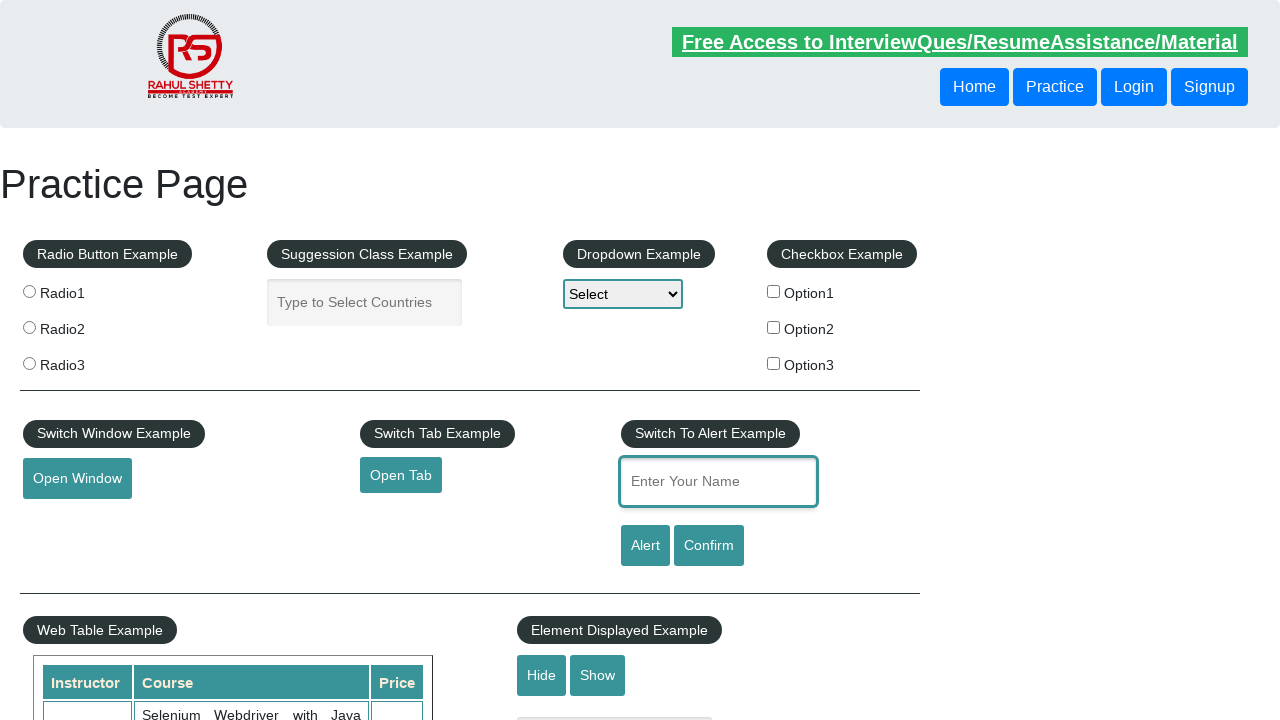

Entered name 'Jay6' in text field on #name
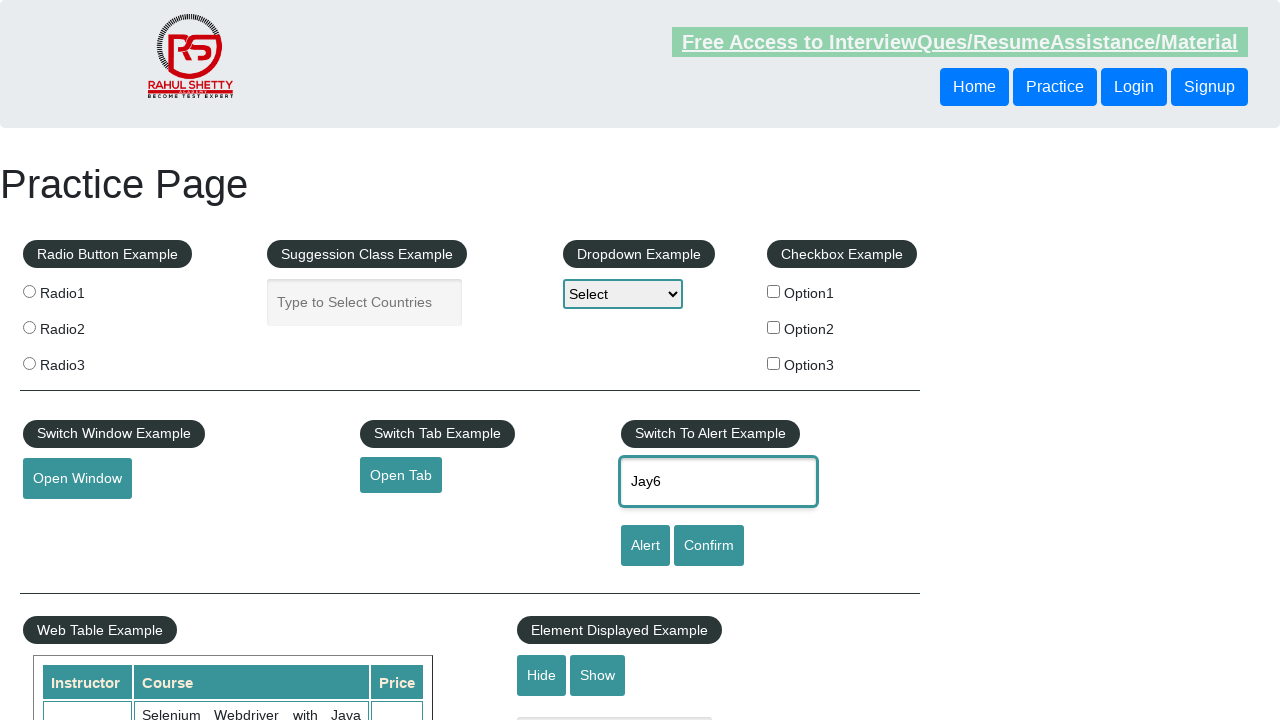

Clicked alert button to trigger JavaScript alert at (645, 546) on #alertbtn
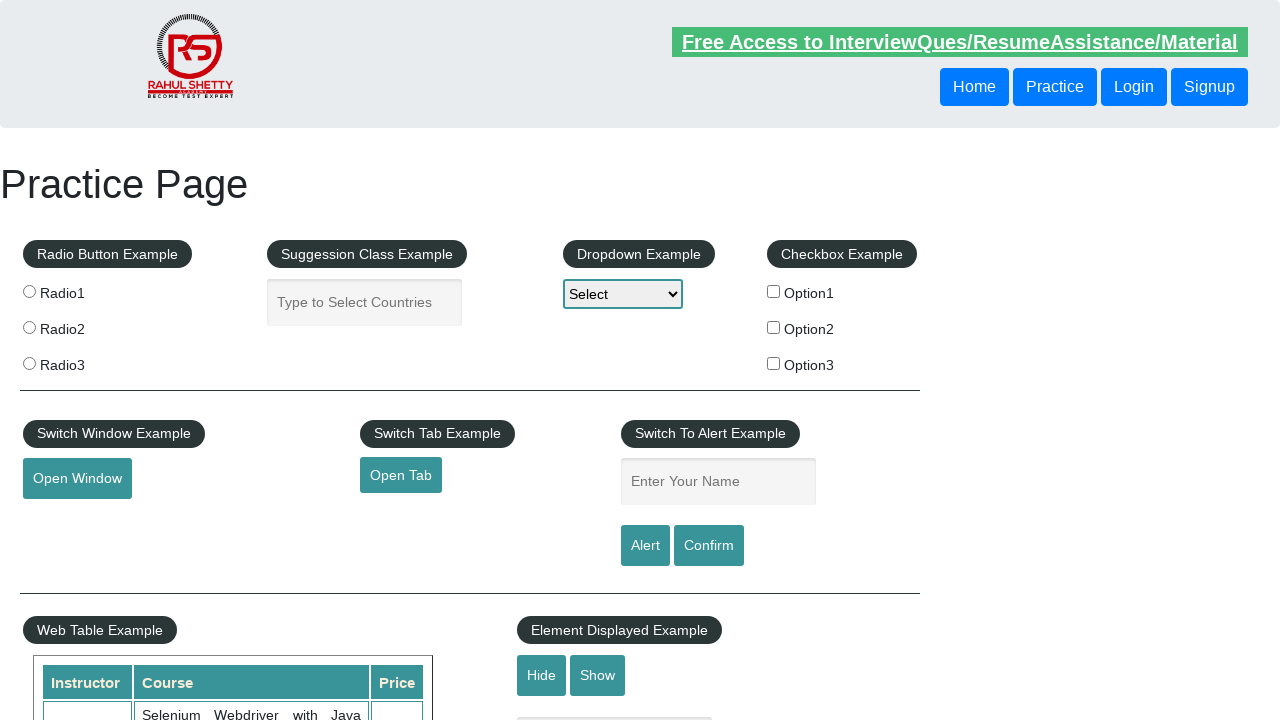

Set up dialog handler to accept alert
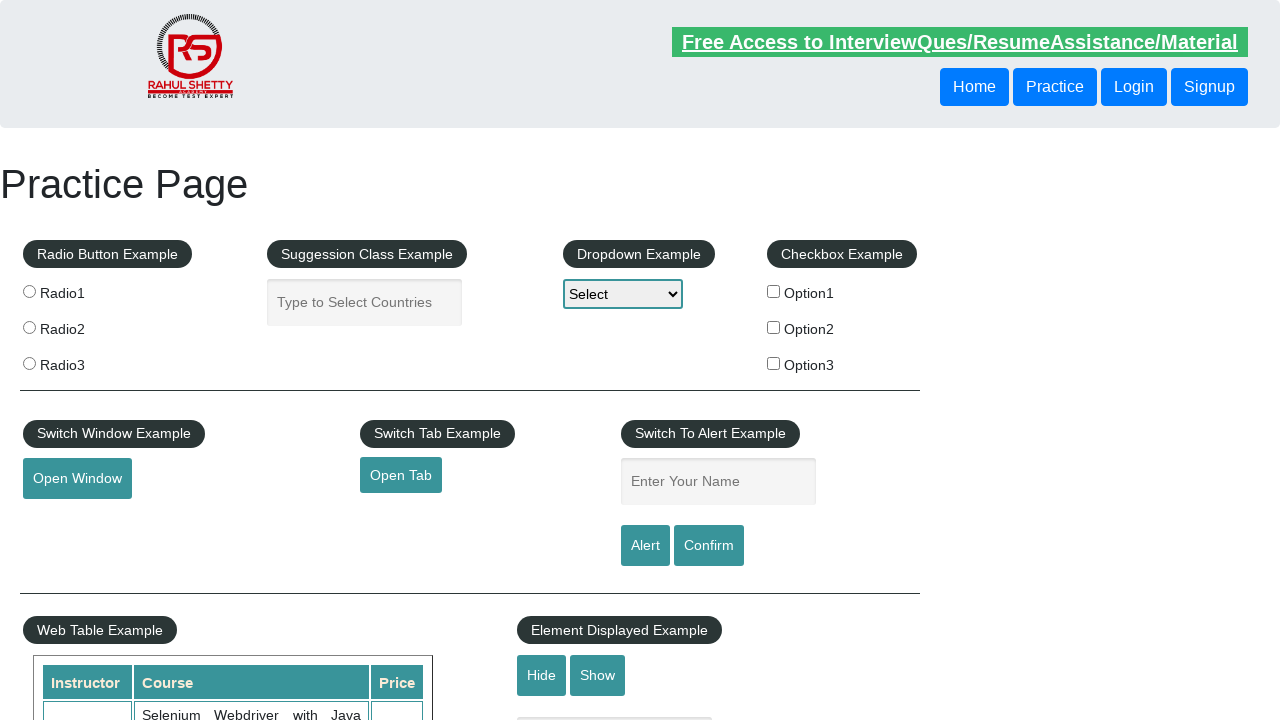

Waited 2000ms for alert to be processed
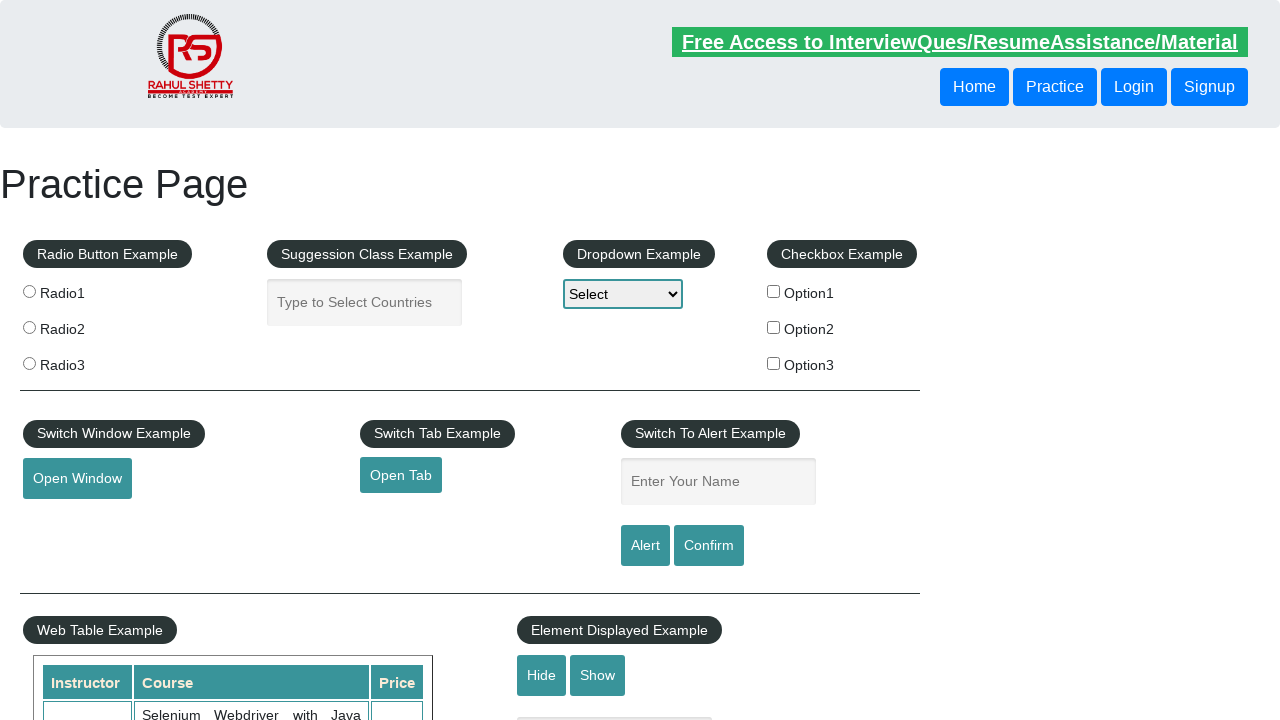

Cleared name field (iteration 7) on #name
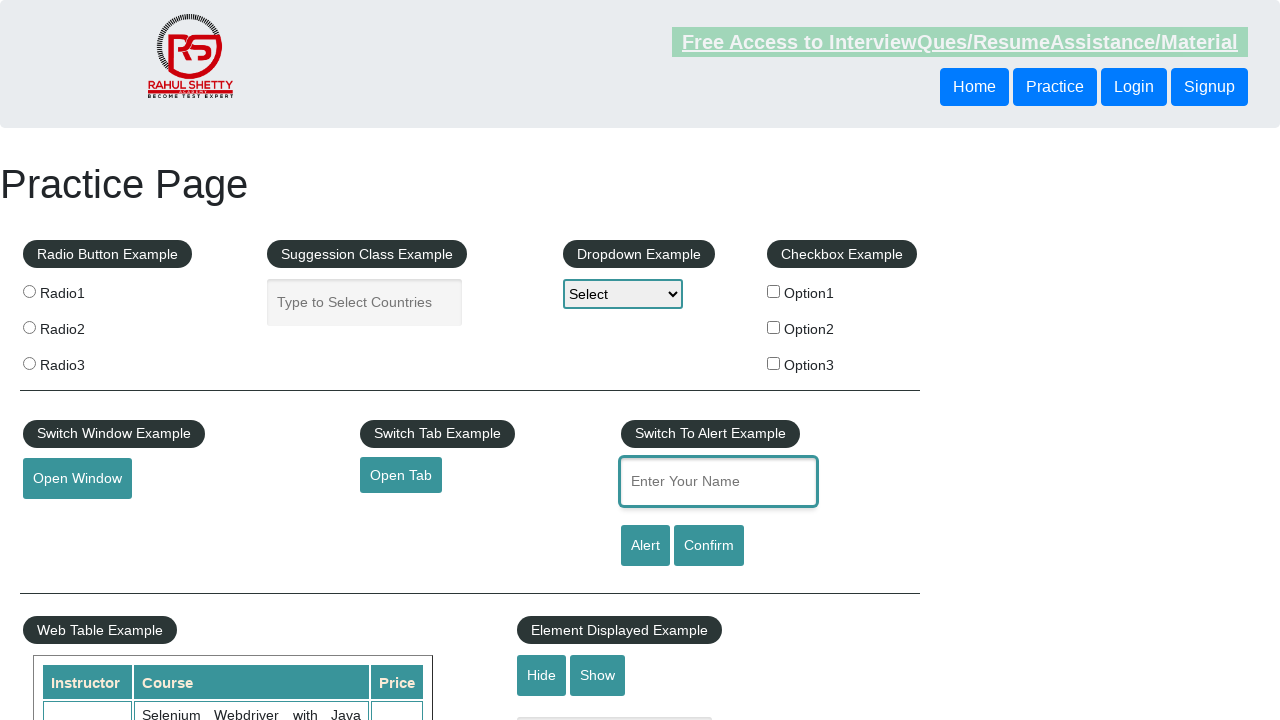

Entered name 'Jay7' in text field on #name
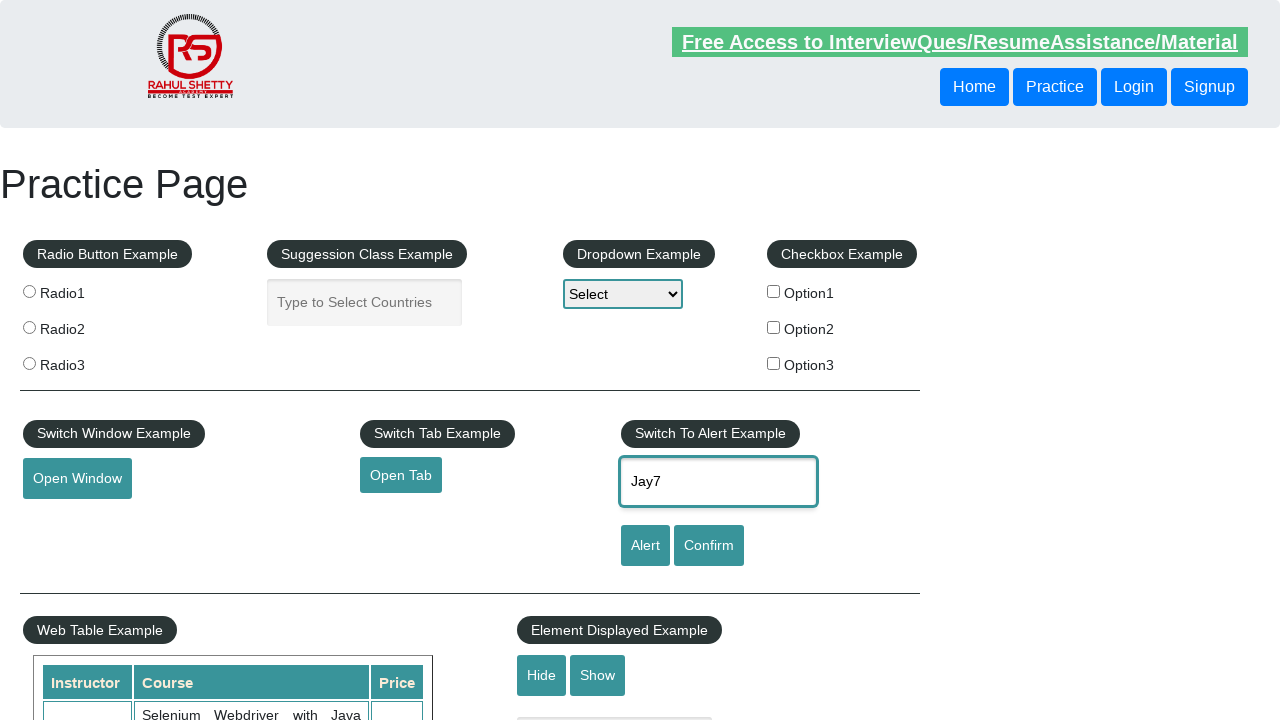

Clicked alert button to trigger JavaScript alert at (645, 546) on #alertbtn
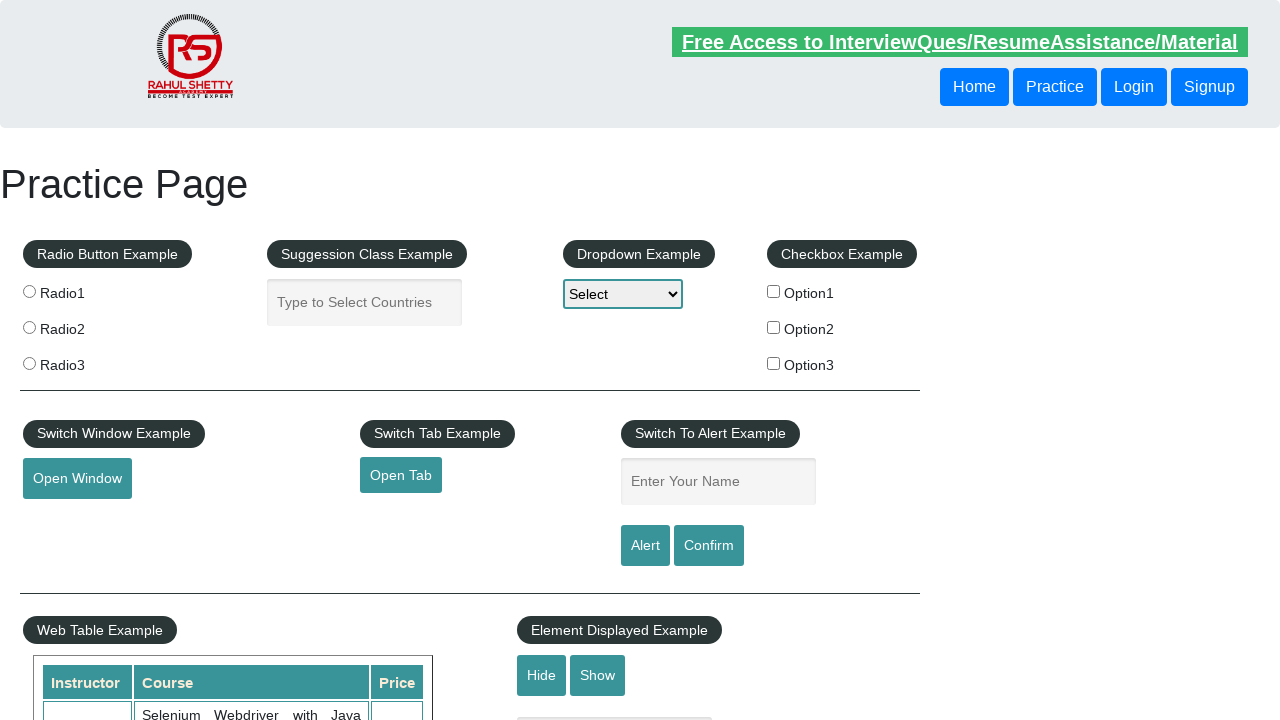

Set up dialog handler to accept alert
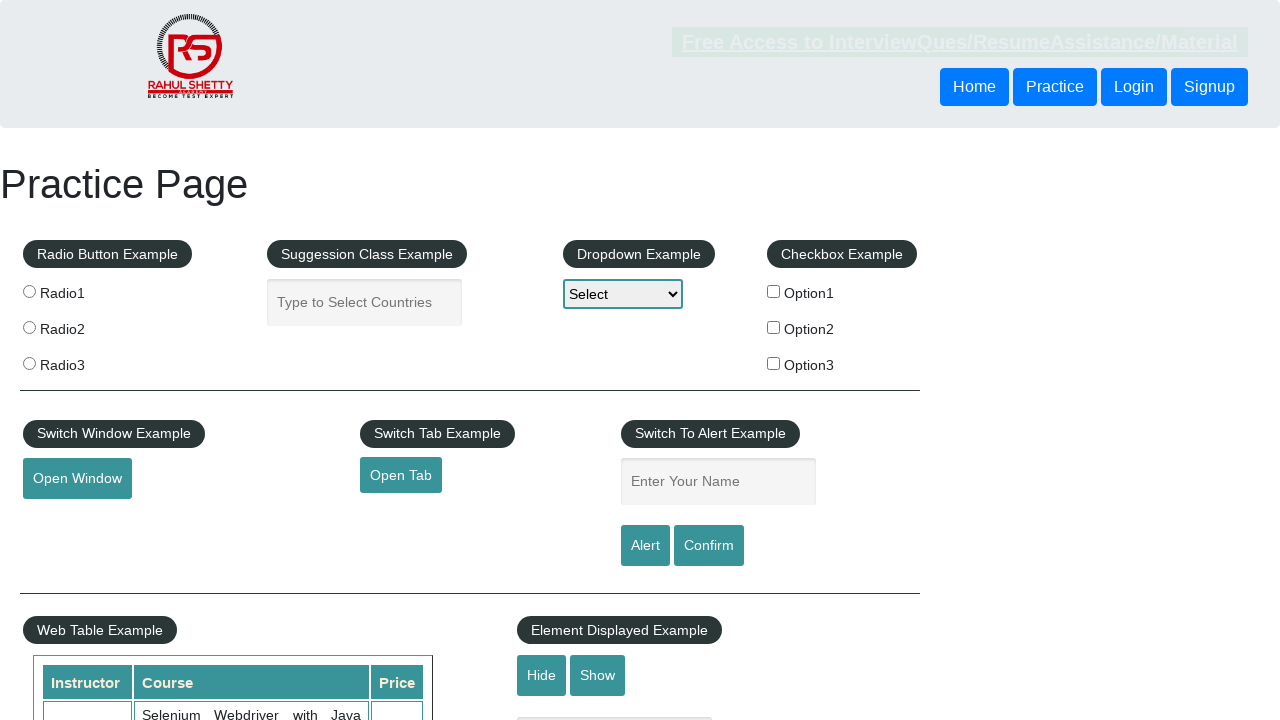

Waited 2000ms for alert to be processed
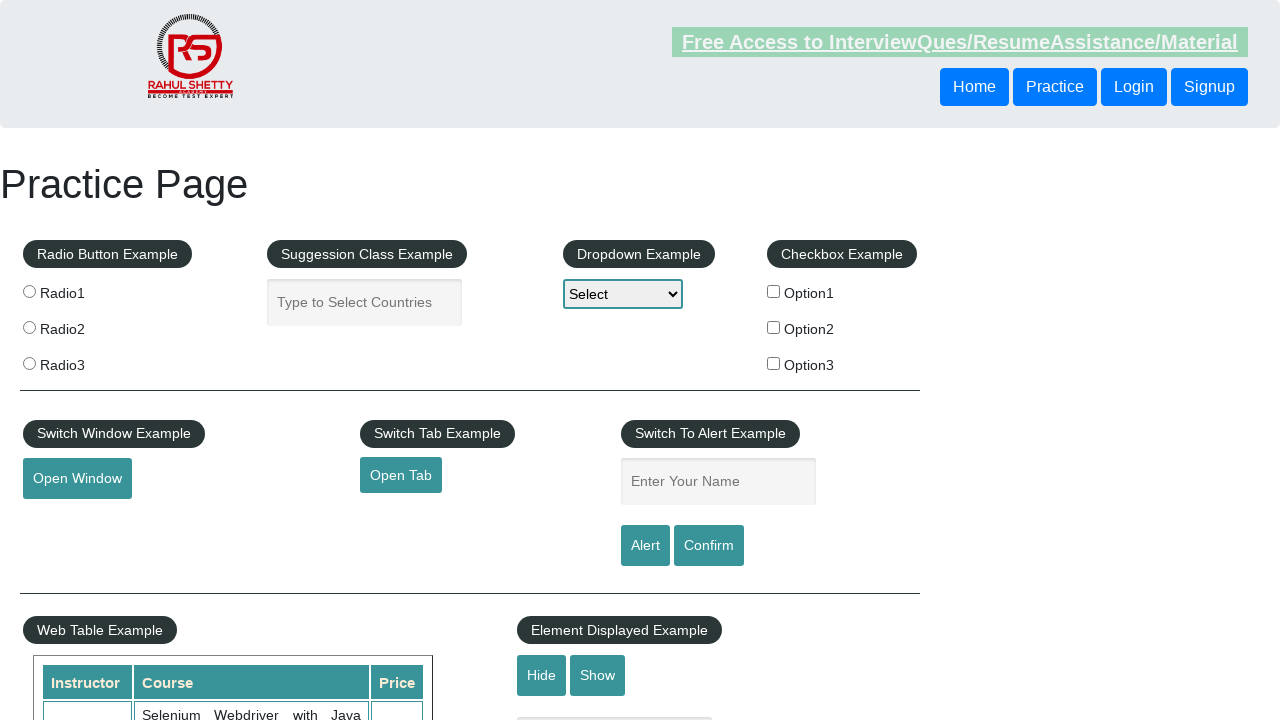

Cleared name field (iteration 8) on #name
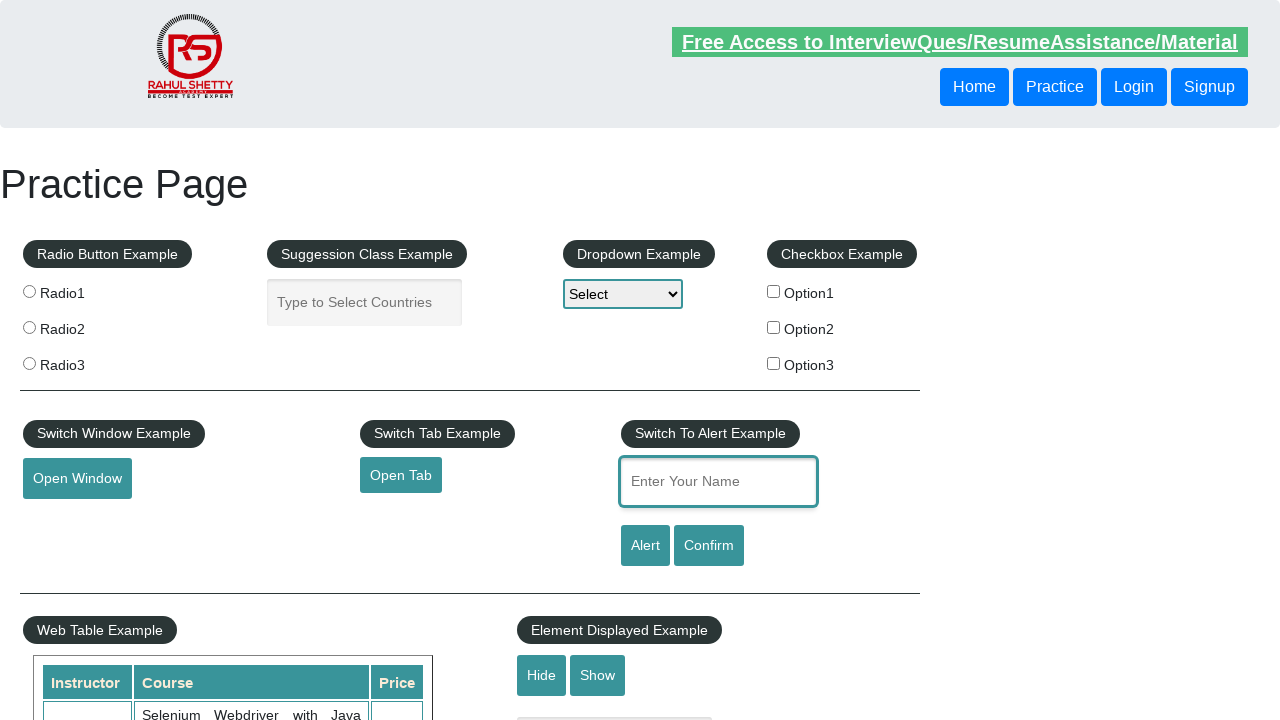

Entered name 'Jay8' in text field on #name
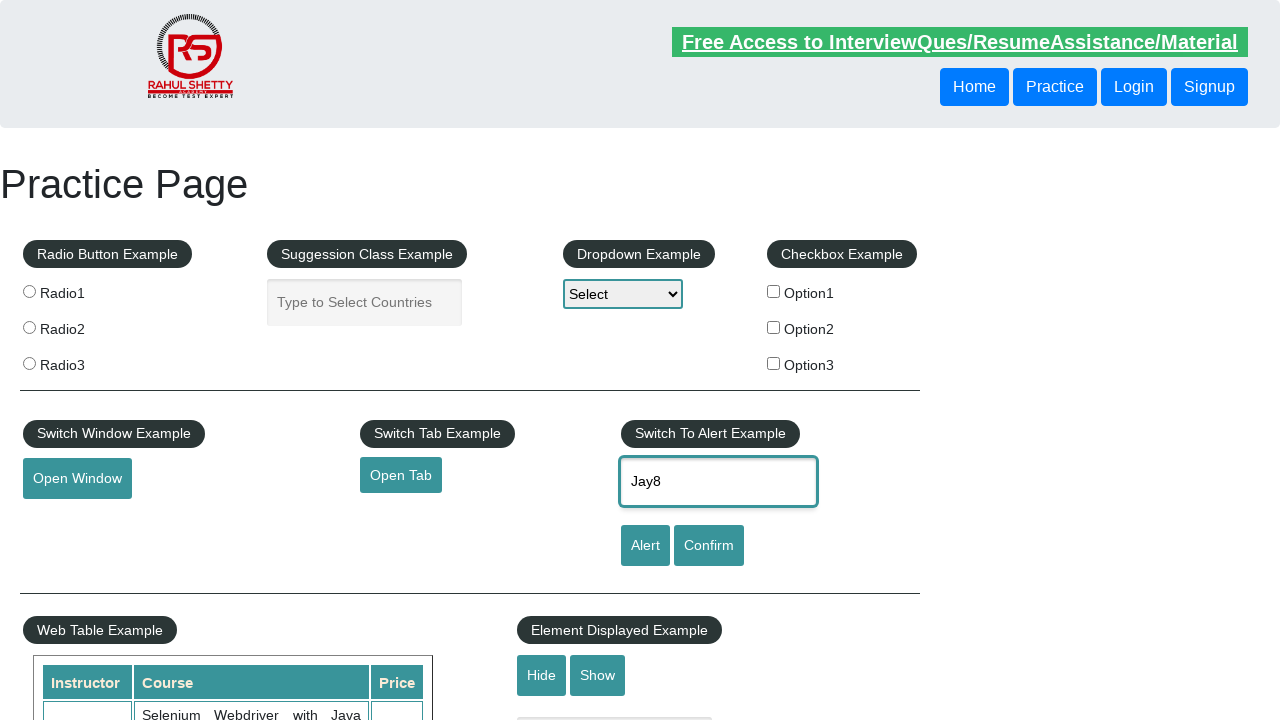

Clicked alert button to trigger JavaScript alert at (645, 546) on #alertbtn
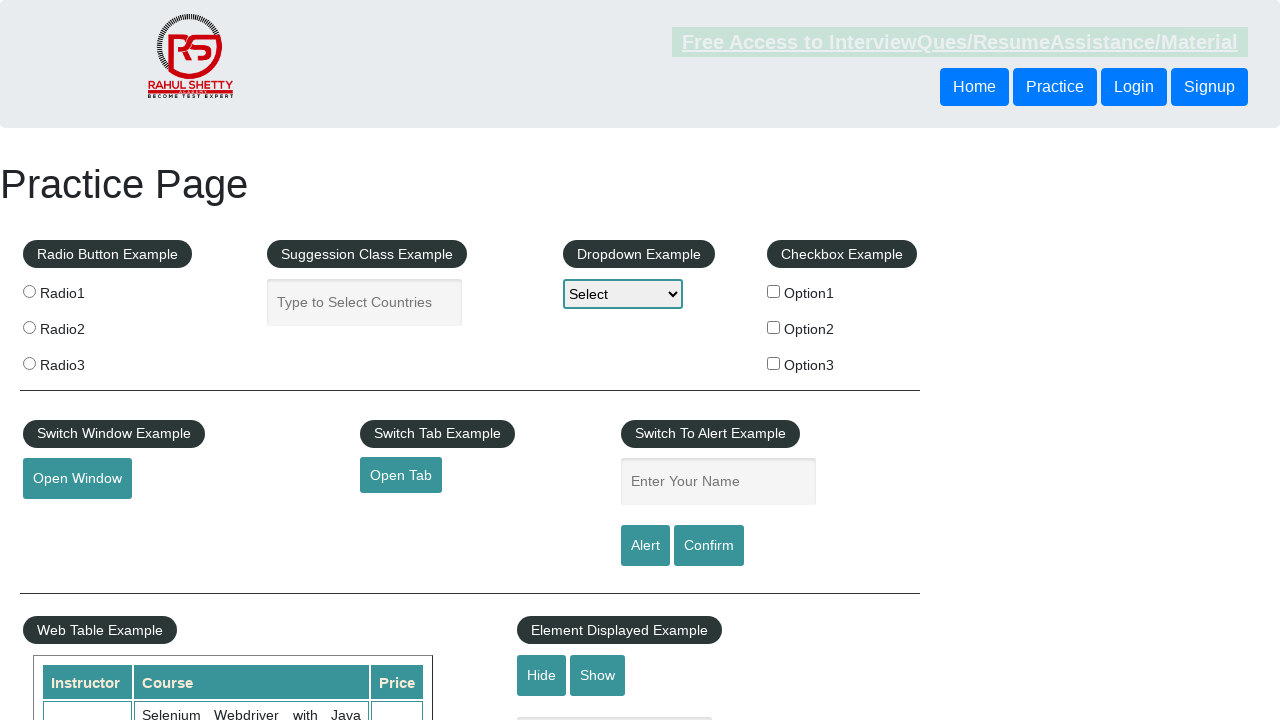

Set up dialog handler to accept alert
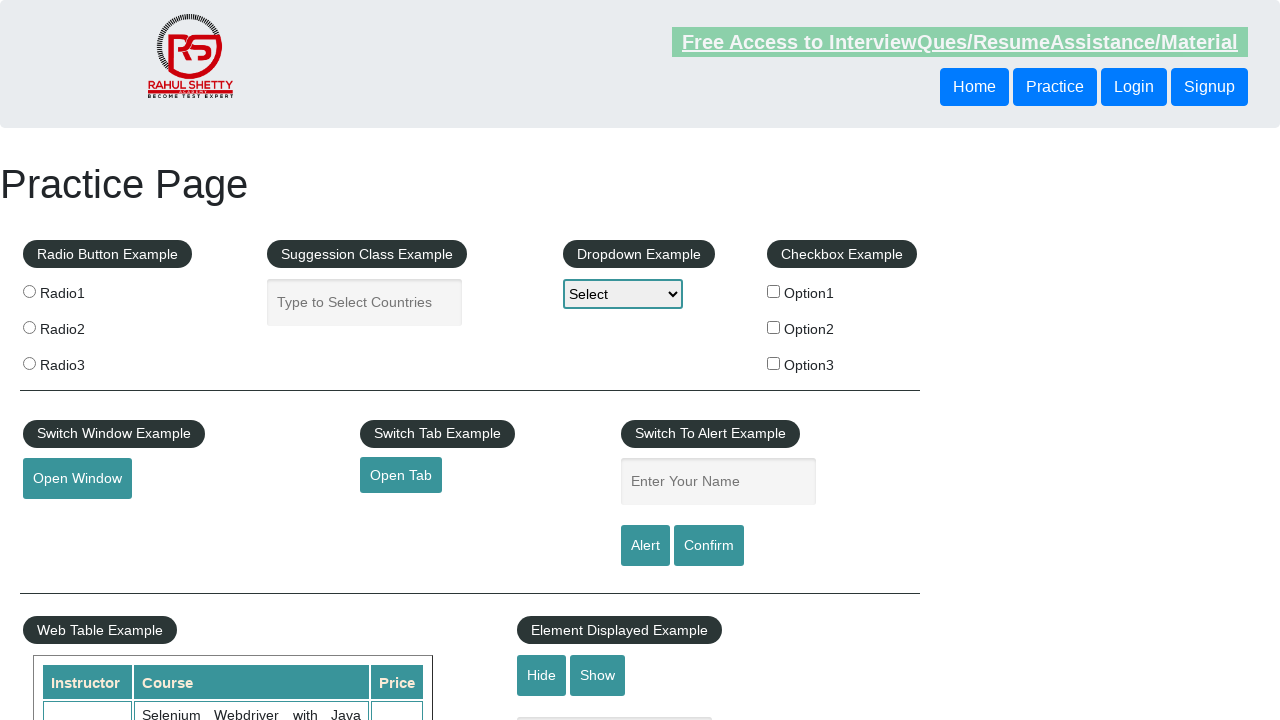

Waited 2000ms for alert to be processed
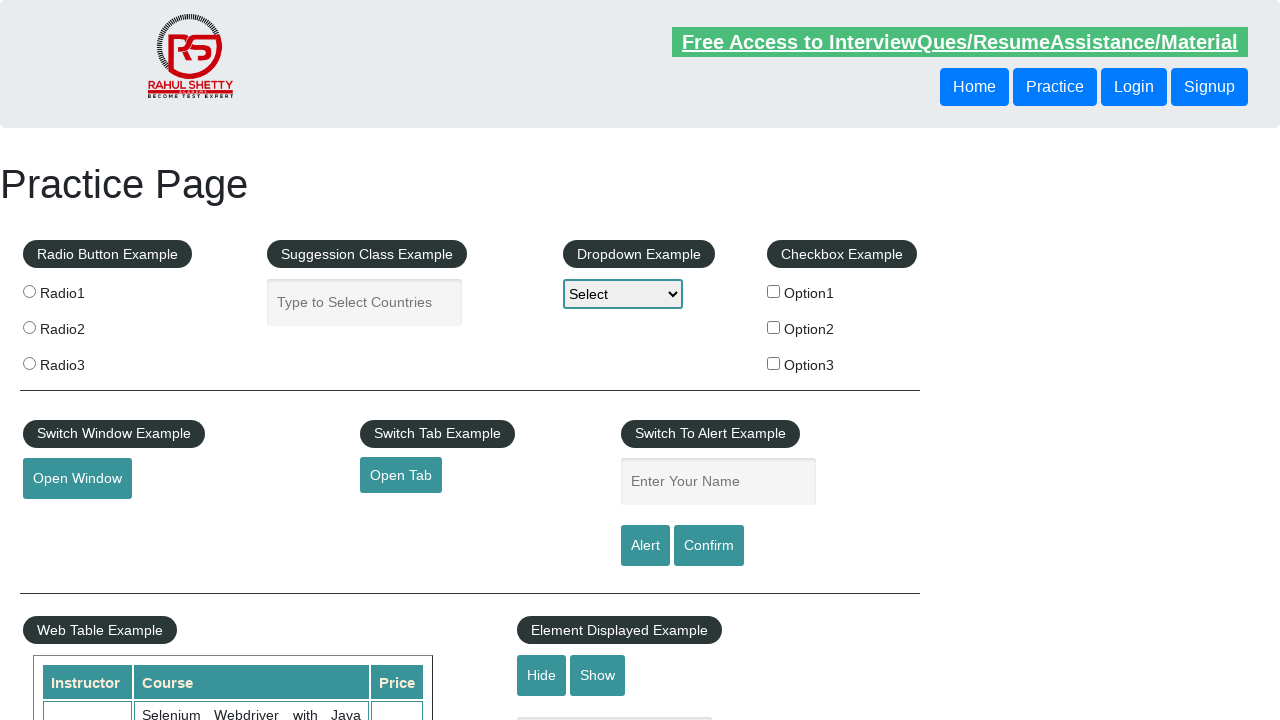

Cleared name field (iteration 9) on #name
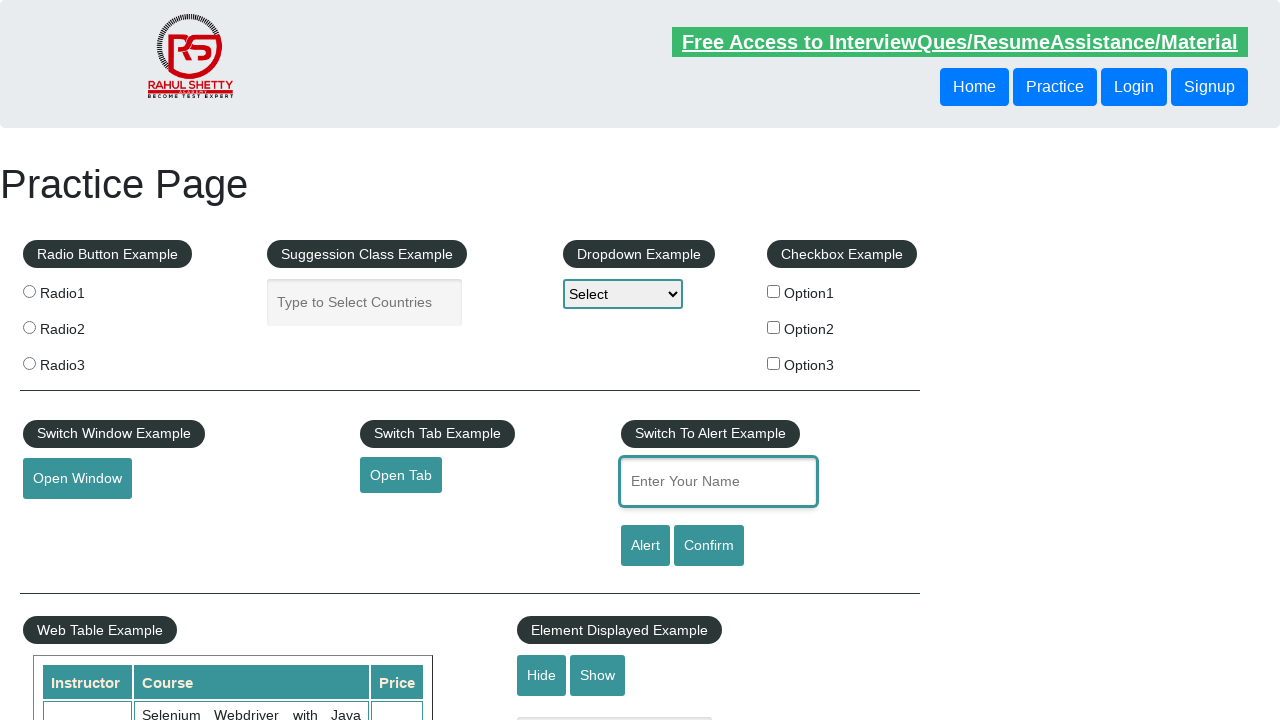

Entered name 'Jay9' in text field on #name
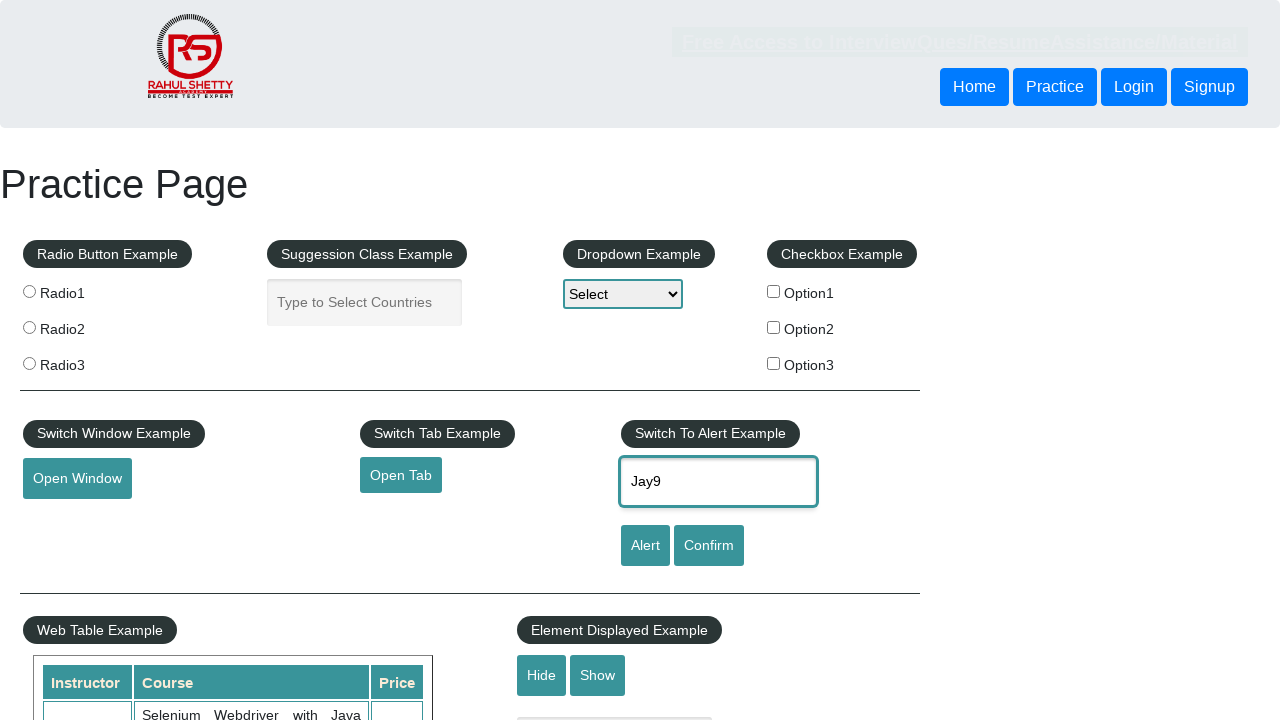

Clicked alert button to trigger JavaScript alert at (645, 546) on #alertbtn
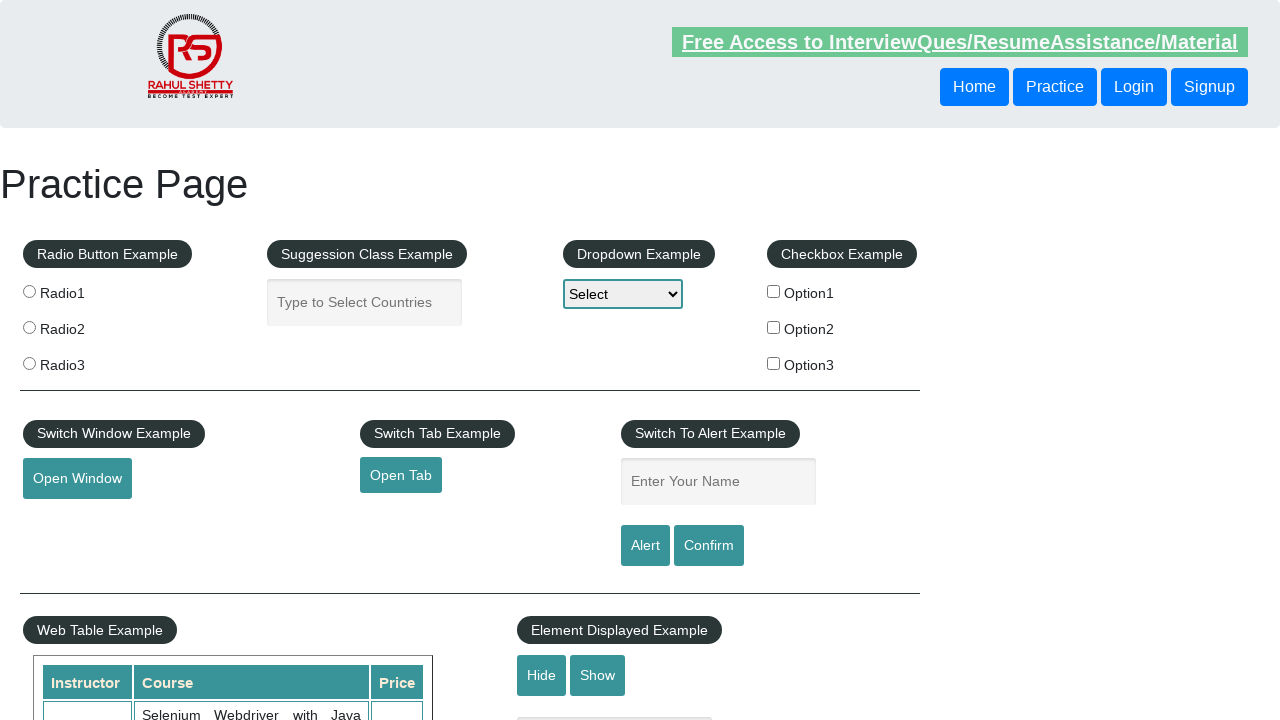

Set up dialog handler to accept alert
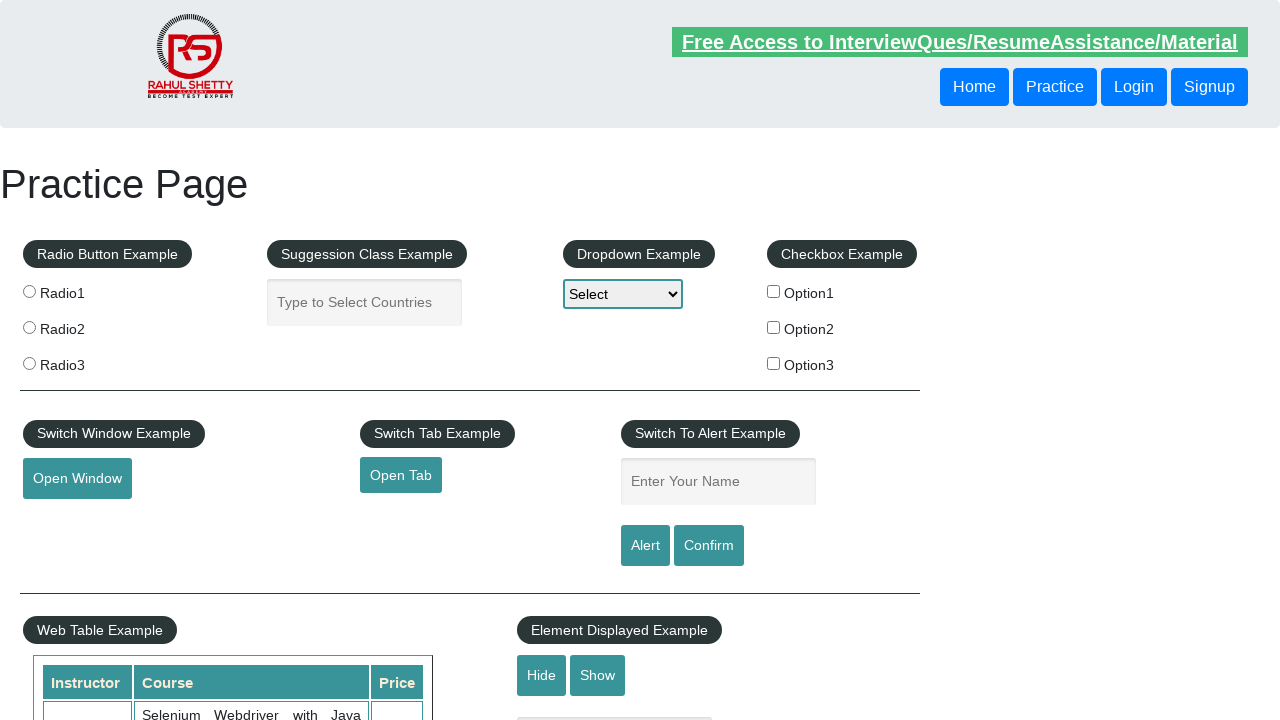

Waited 2000ms for alert to be processed
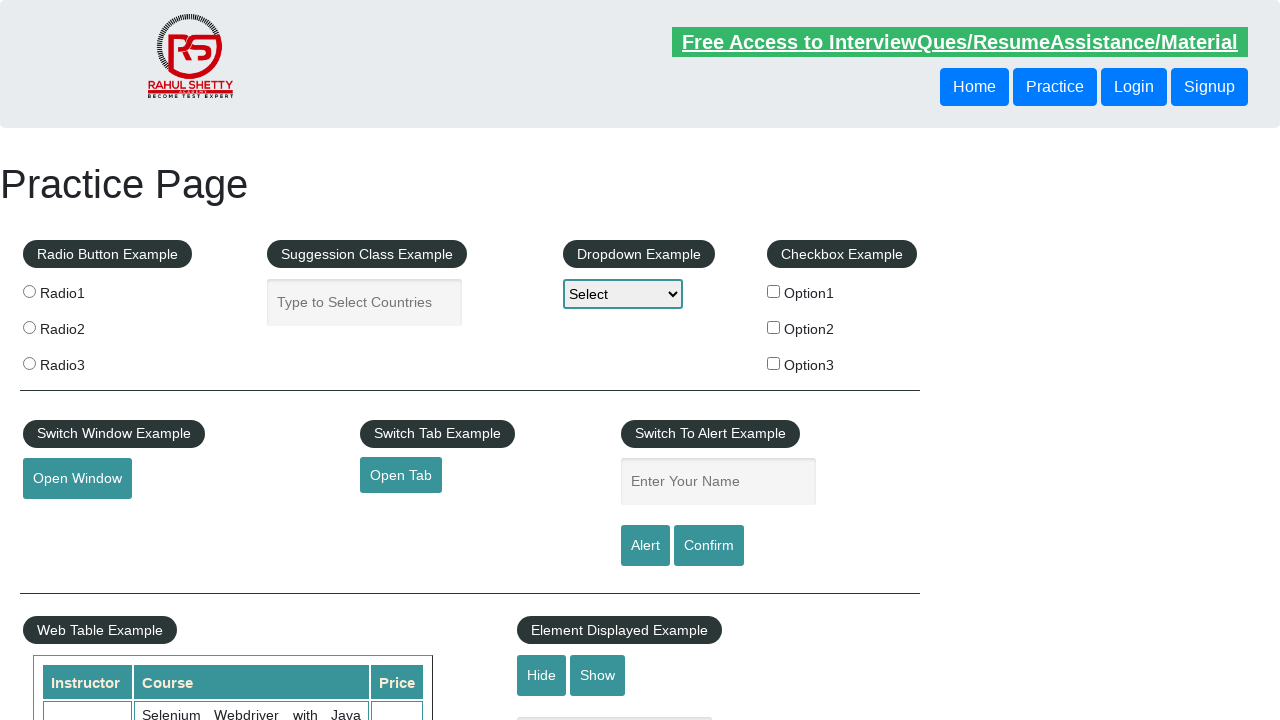

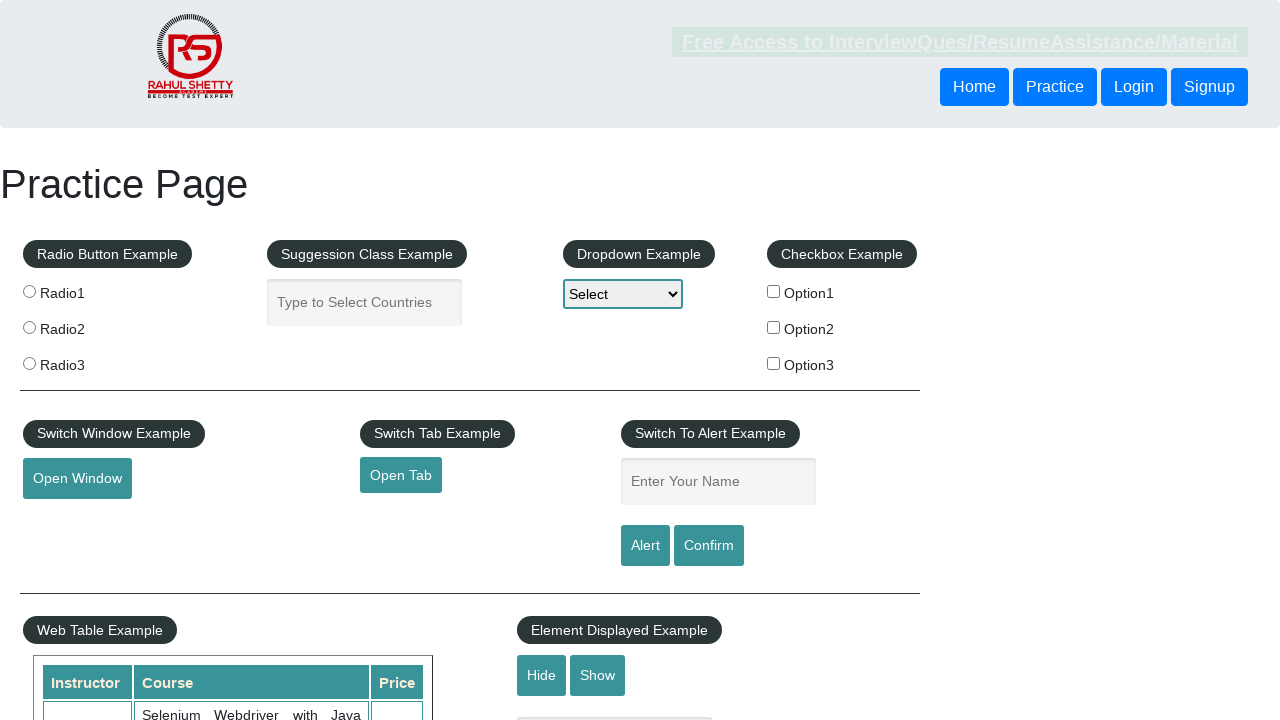